Tests the cocktail ingredient selection functionality on makemycocktail.com by clicking the age verification button and then selecting multiple ingredient checkboxes including spirits, liqueurs, mixers, juices, and other cocktail ingredients.

Starting URL: https://www.makemycocktail.com/?#HowToMakeACocktail

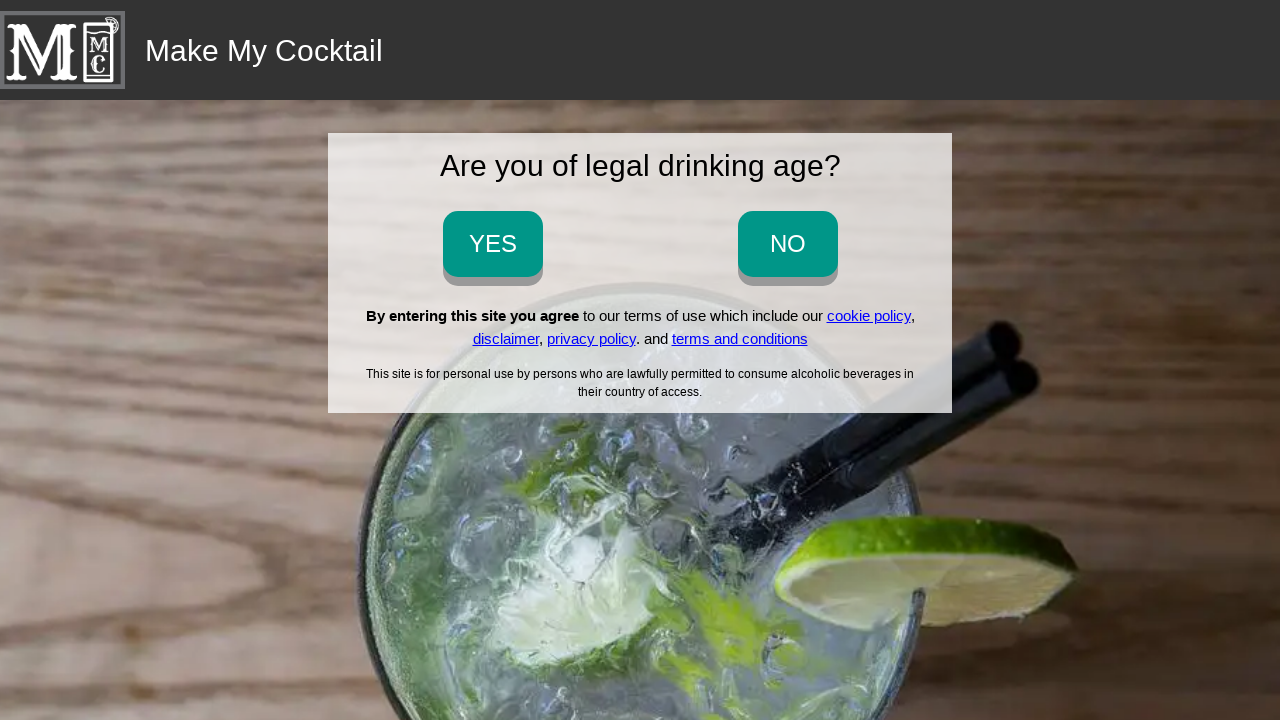

Clicked age verification button to confirm legal drinking age at (492, 244) on input[onclick='ageVerification_yes()']
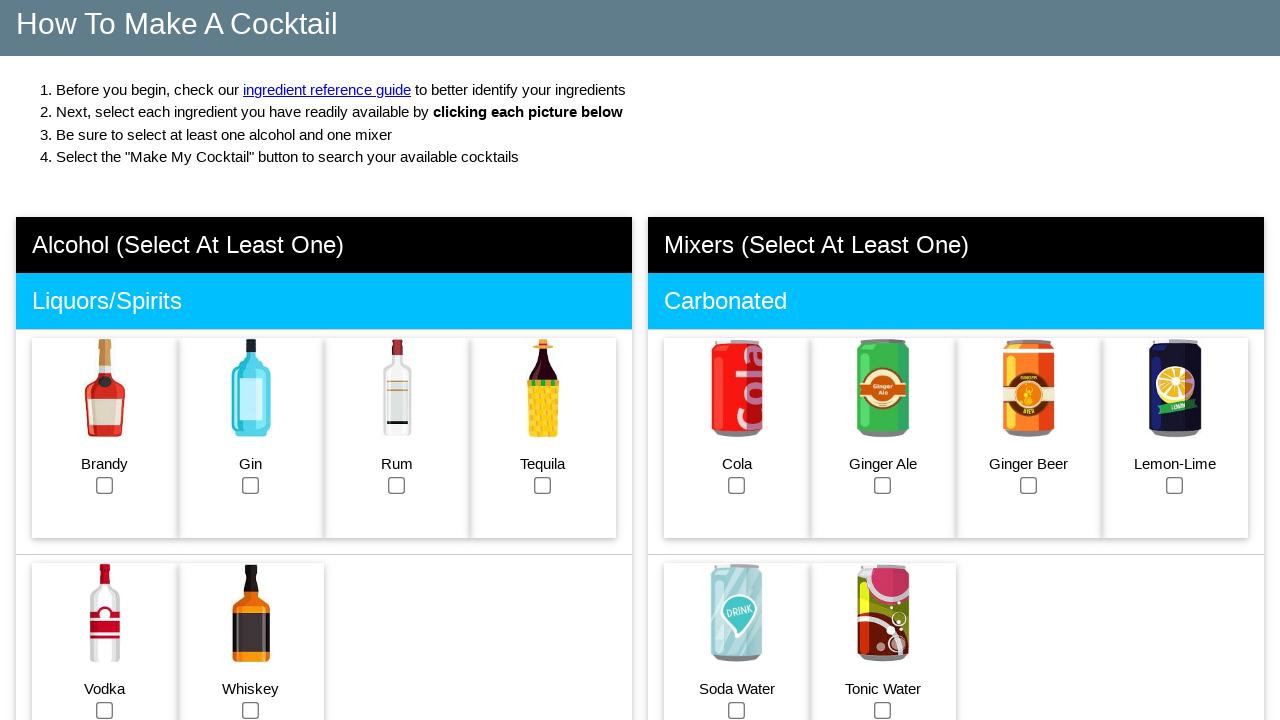

Selected brandy ingredient at (105, 485) on #brandy_checkbox
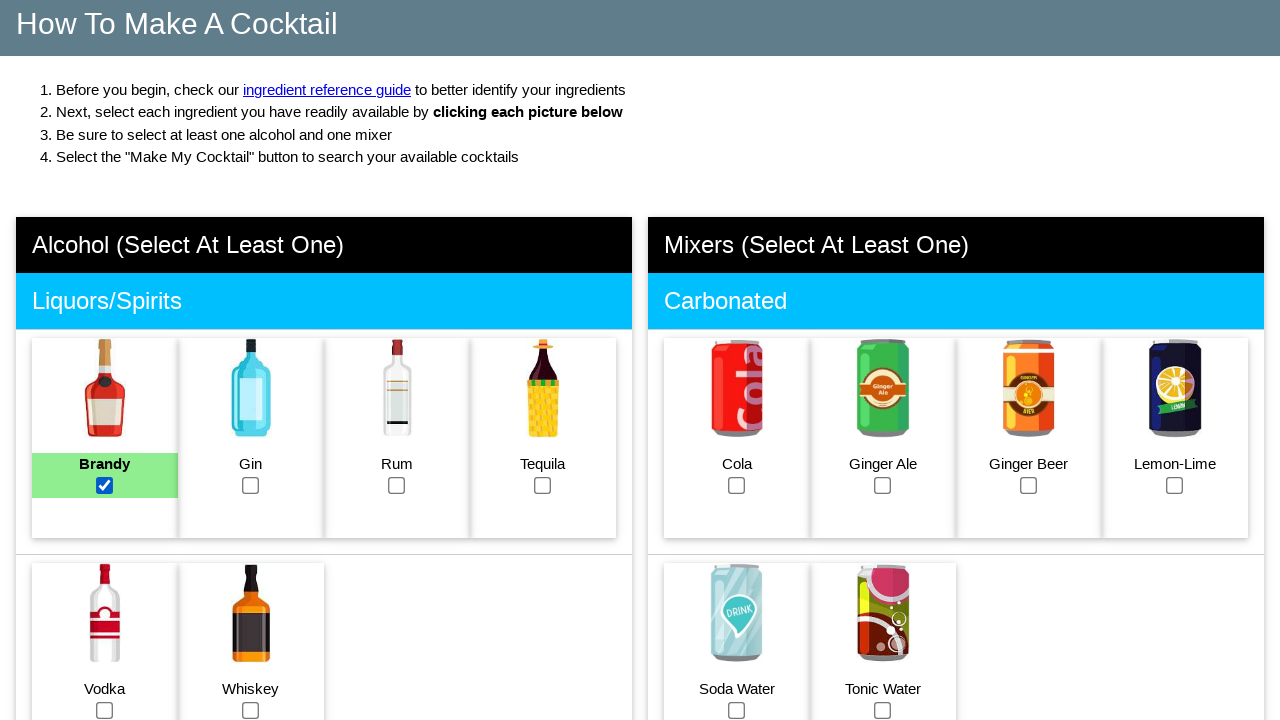

Selected gin ingredient at (251, 485) on #gin_checkbox
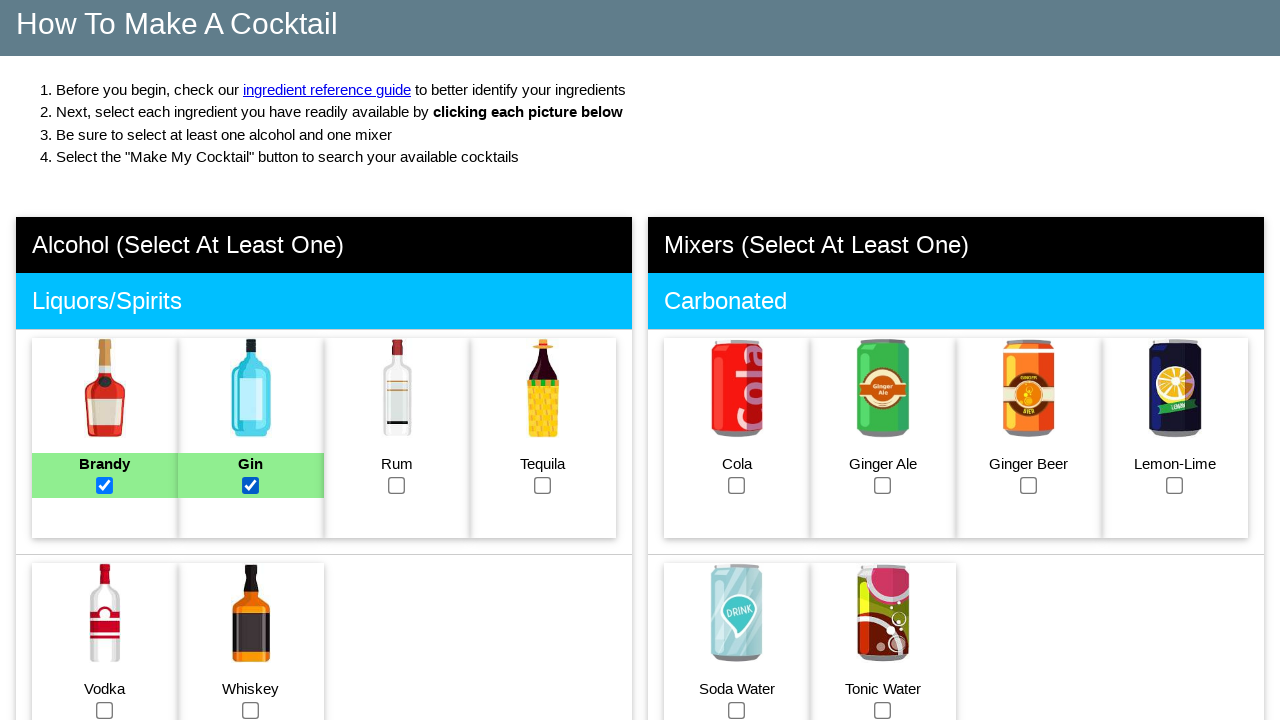

Selected rum ingredient at (397, 485) on #rum_checkbox
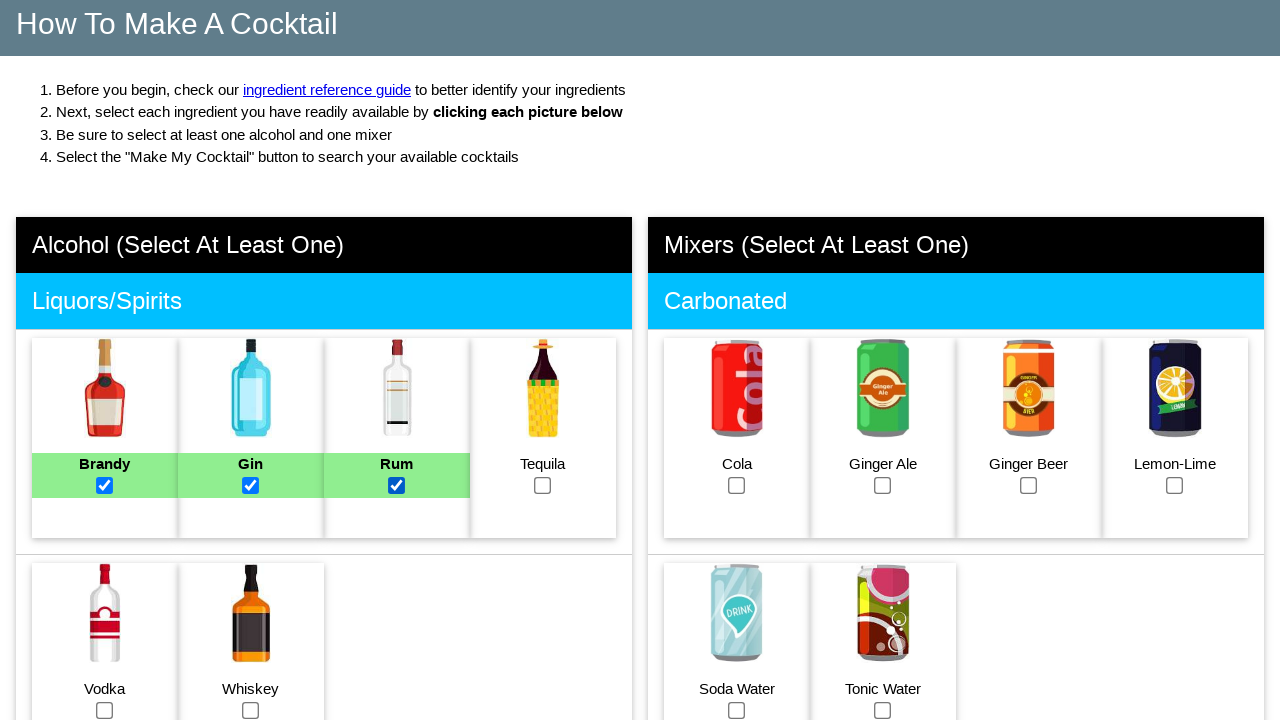

Selected tequila ingredient at (543, 485) on #tequila_checkbox
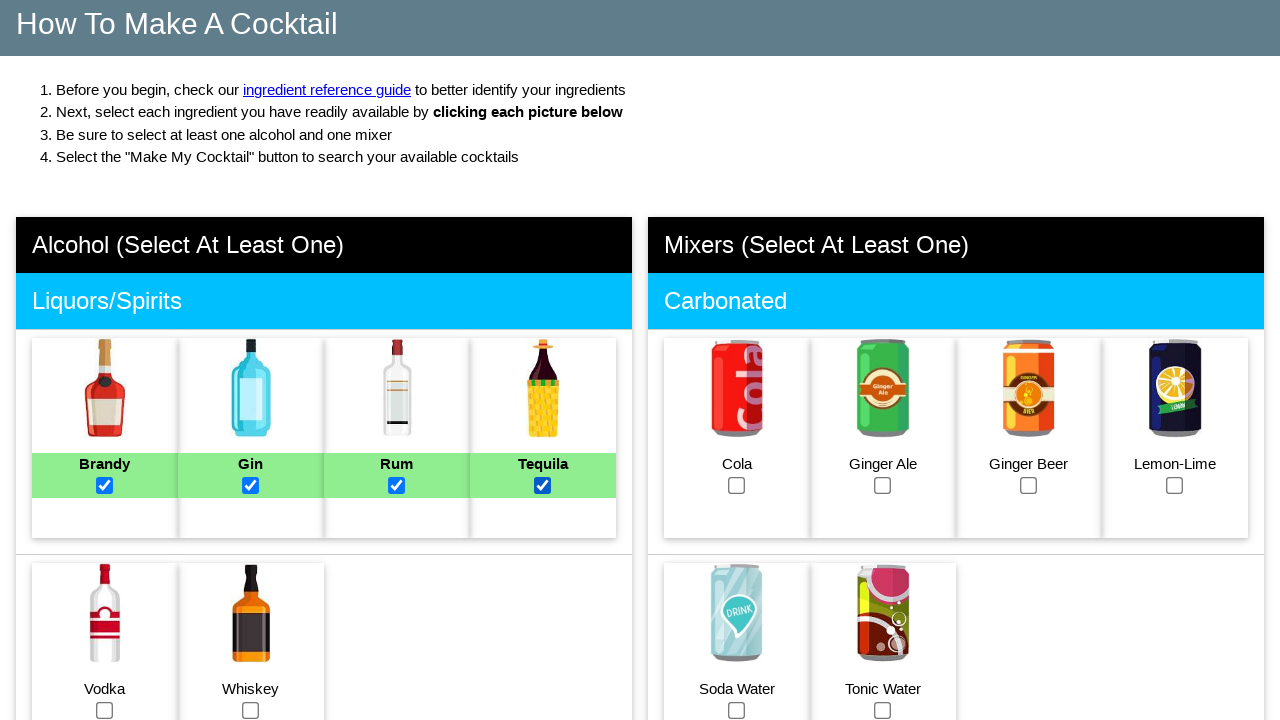

Selected vodka ingredient at (105, 710) on #vodka_checkbox
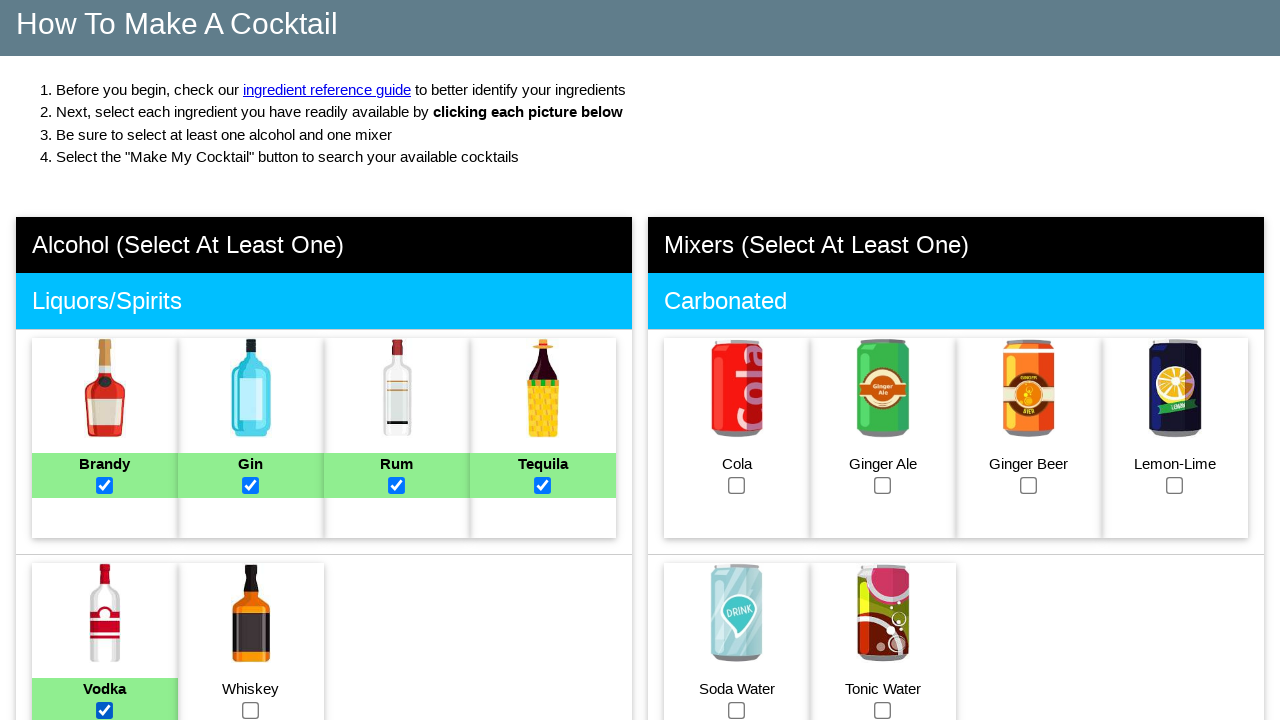

Selected whiskey ingredient at (251, 710) on #whiskey_checkbox
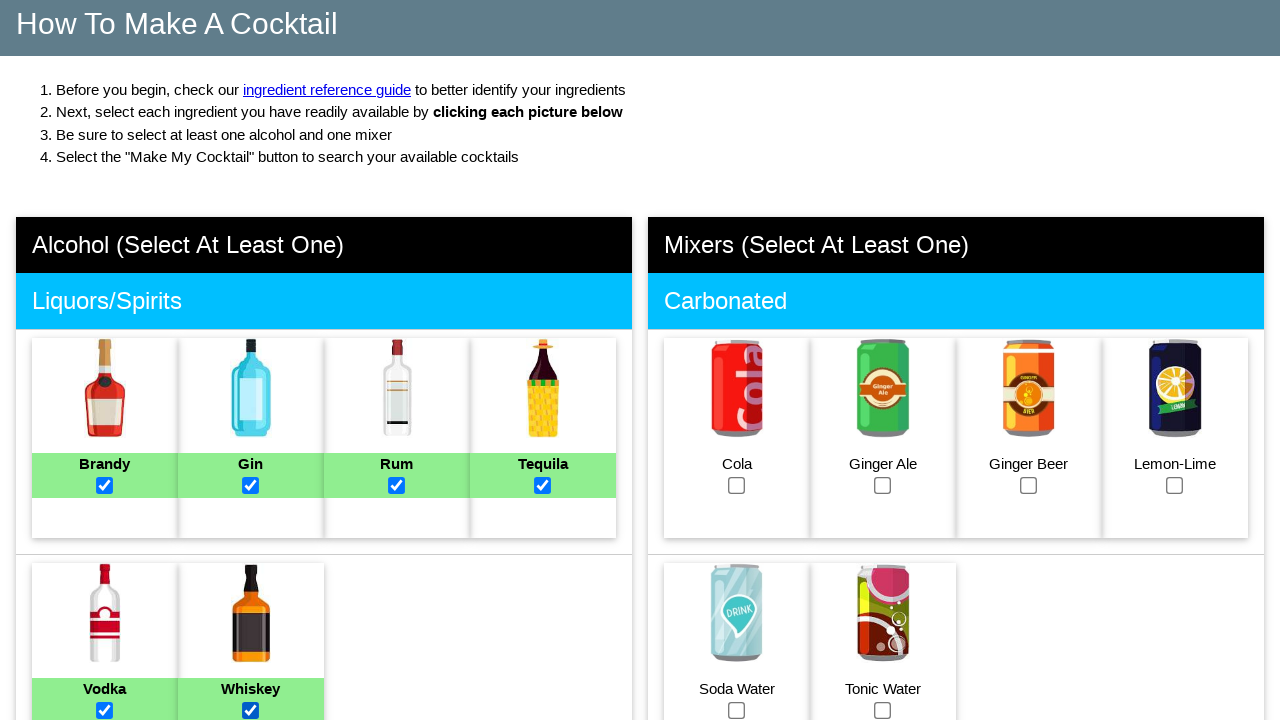

Selected almond liqueur ingredient at (105, 361) on #almondliqueur_checkbox
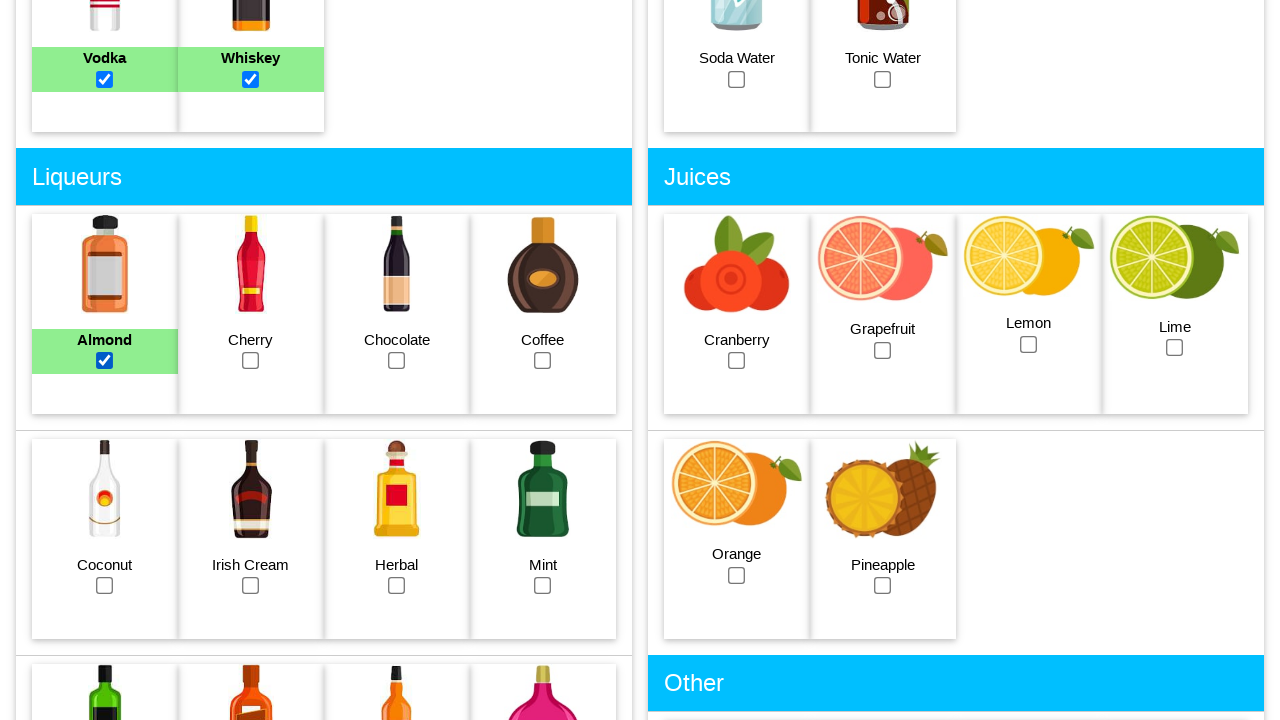

Selected cherry liqueur ingredient at (251, 361) on #cherryliqueur_checkbox
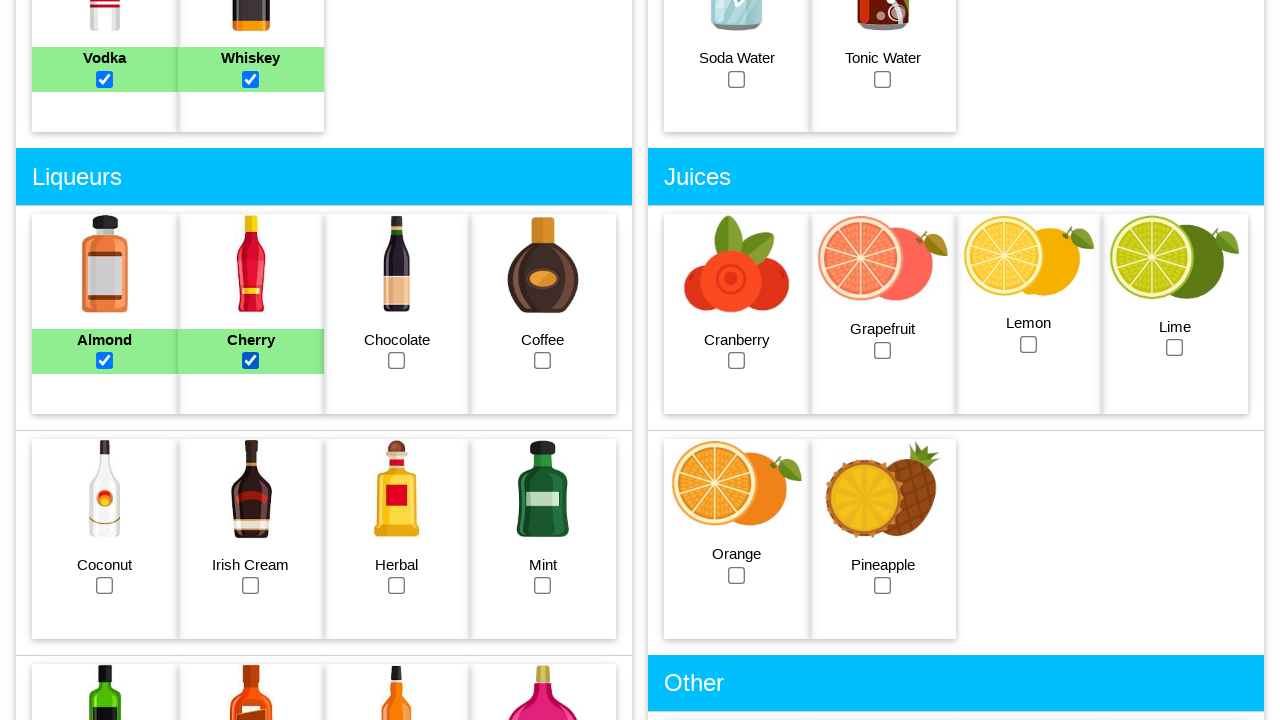

Selected chocolate liqueur ingredient at (397, 361) on #chocolate_checkbox
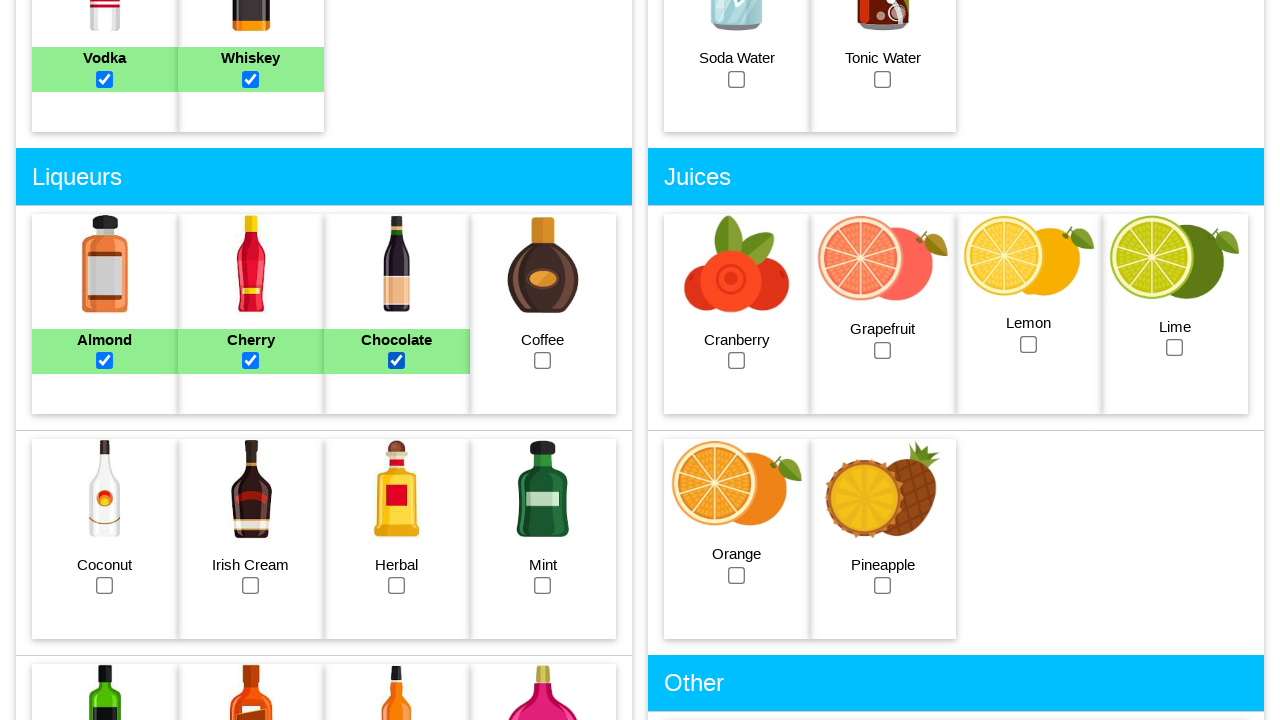

Selected coffee liqueur ingredient at (543, 361) on #coffee_checkbox
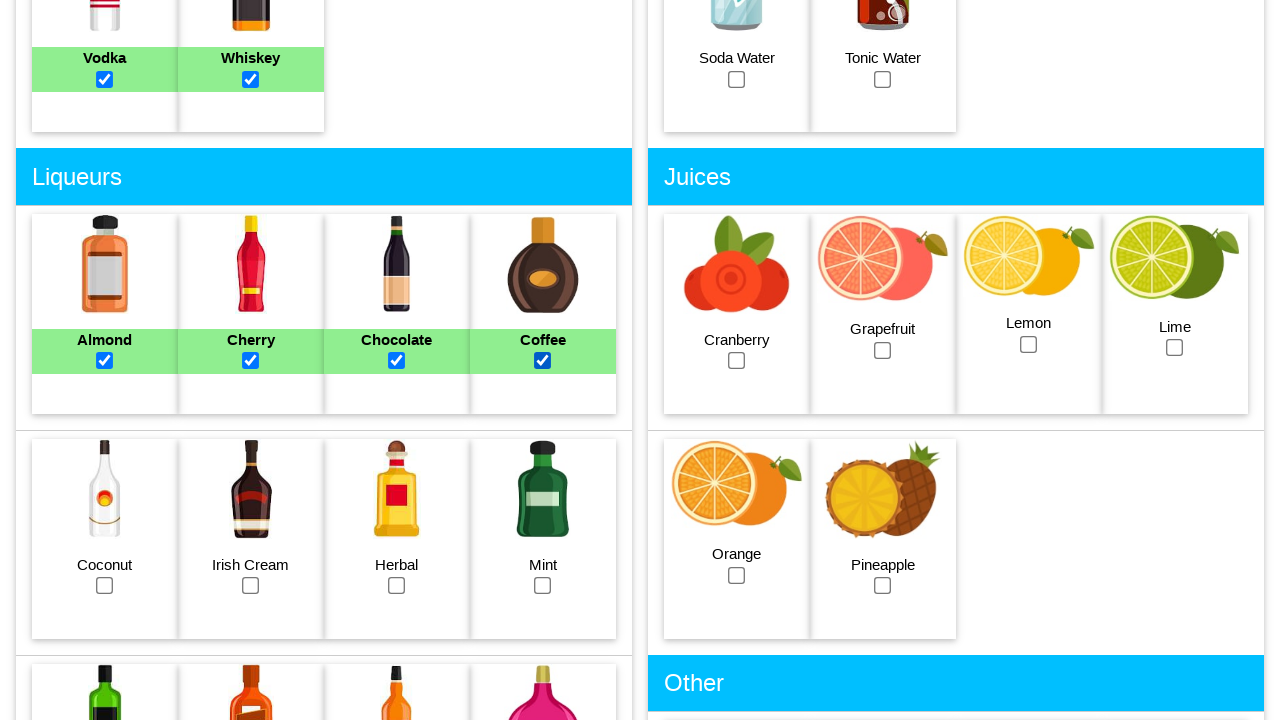

Selected coconut liqueur ingredient at (105, 586) on #coconut_checkbox
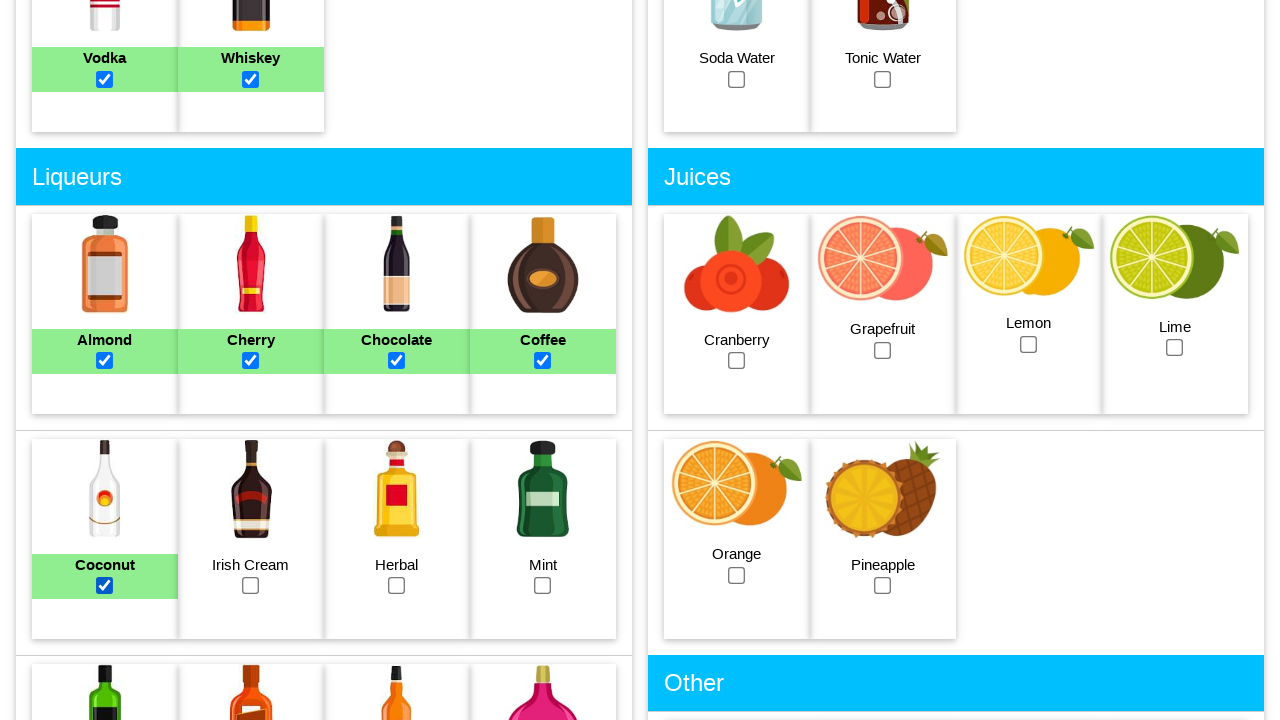

Selected Irish cream liqueur ingredient at (251, 586) on #irishcream_checkbox
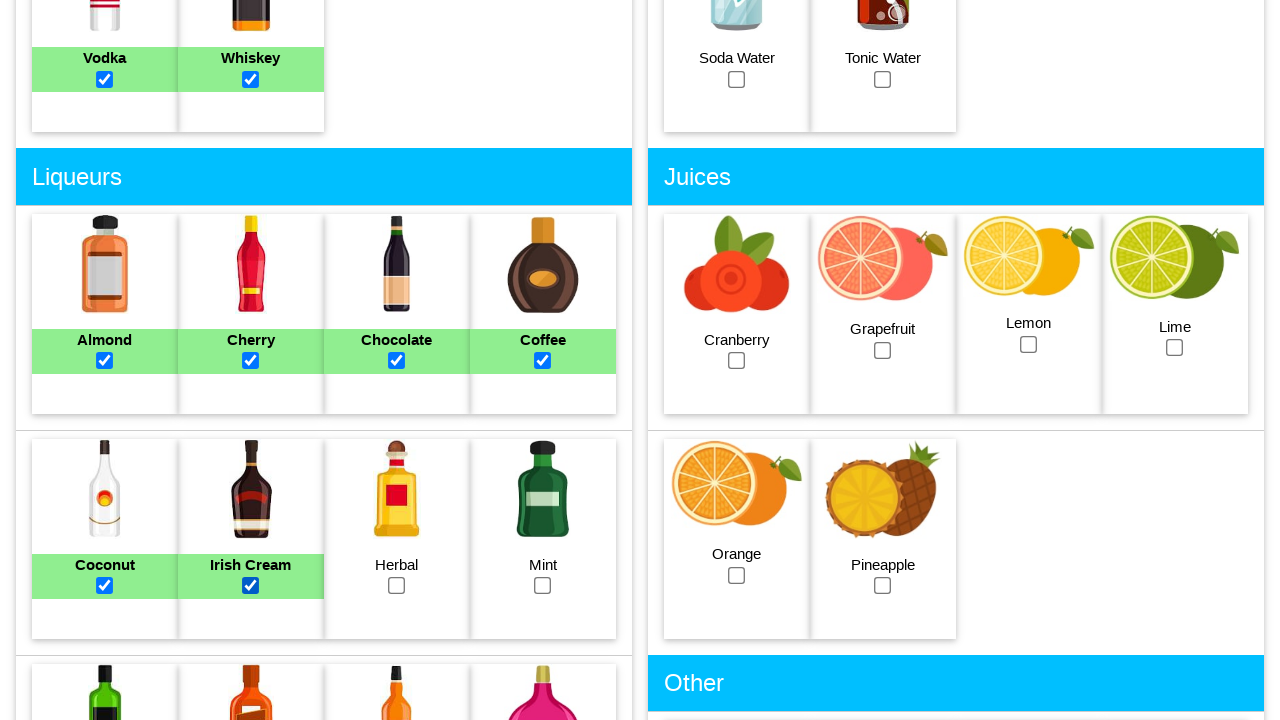

Selected herbal liqueur ingredient at (397, 586) on #herbal_checkbox
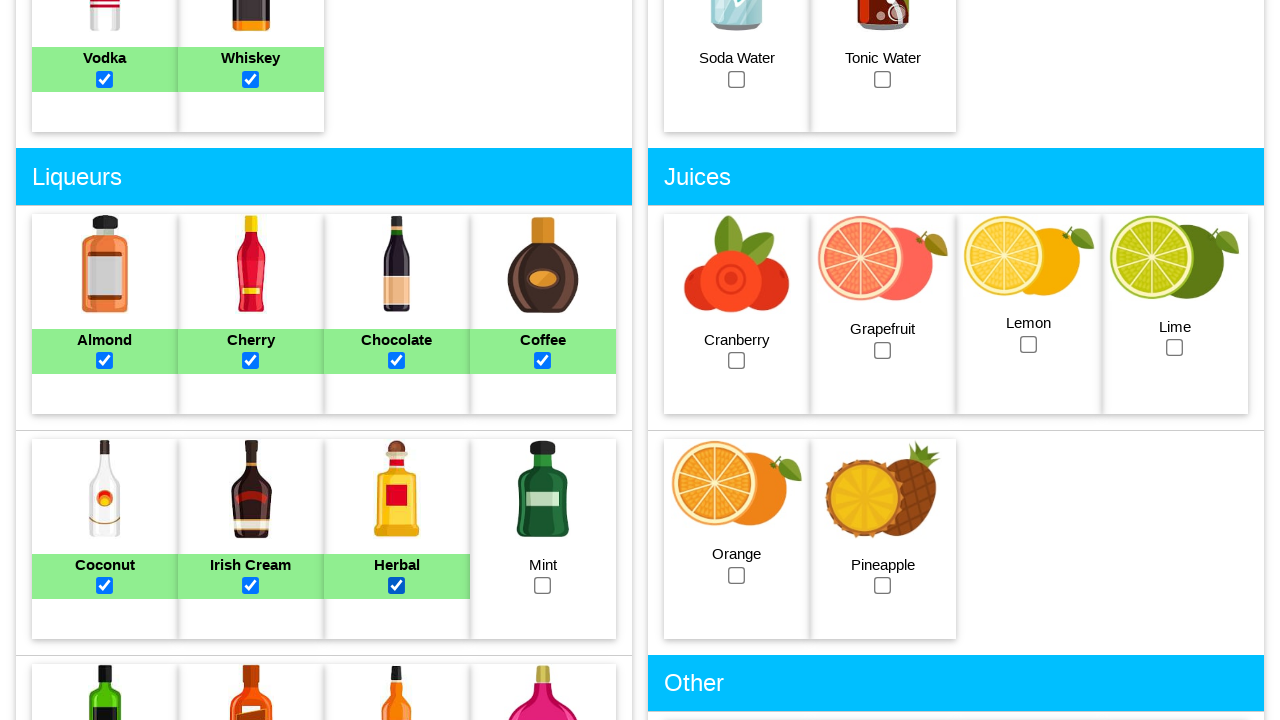

Selected mint liqueur ingredient at (543, 586) on #mint_checkbox
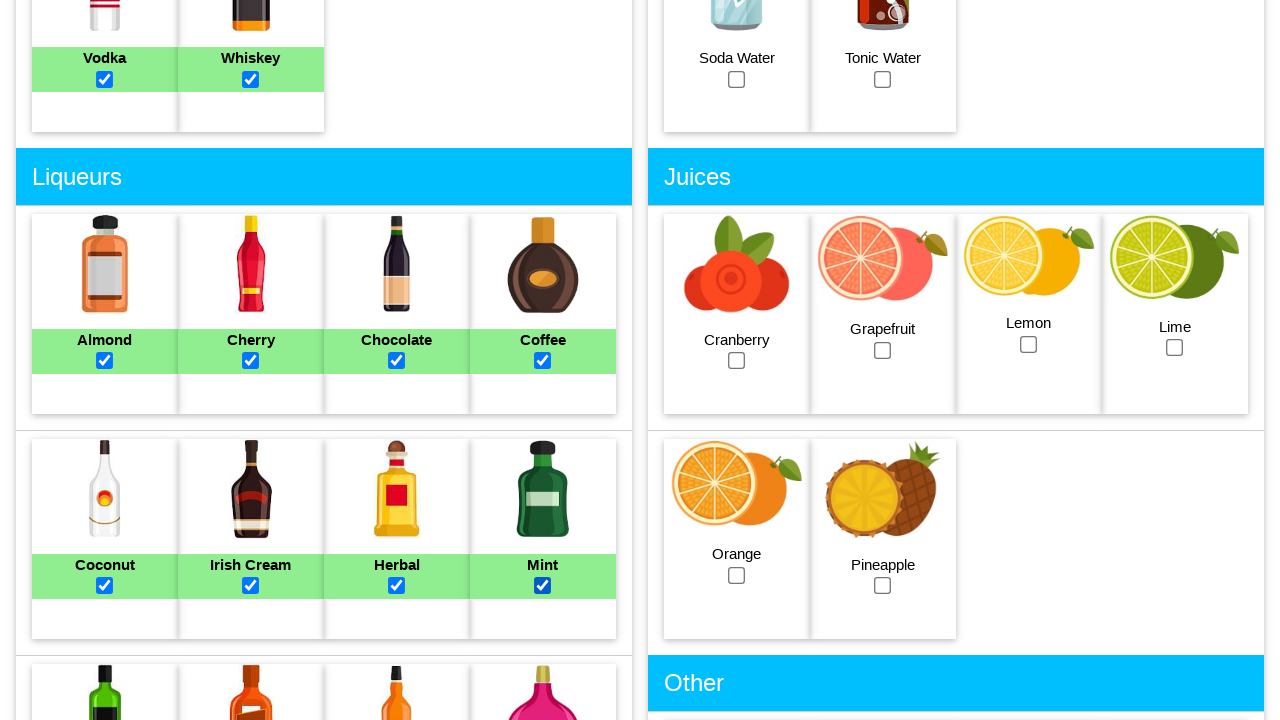

Selected melon liqueur ingredient at (105, 361) on #melonliqueur_checkbox
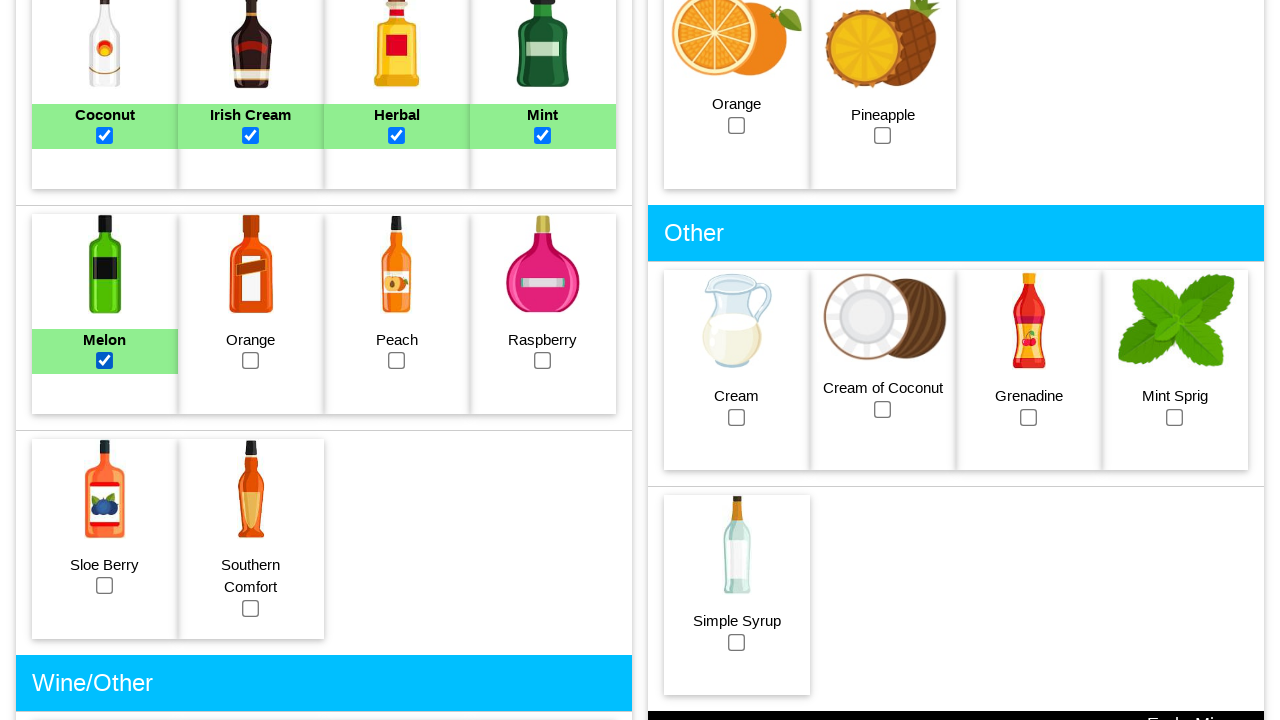

Selected orange liqueur ingredient at (251, 361) on #orangeliqueur_checkbox
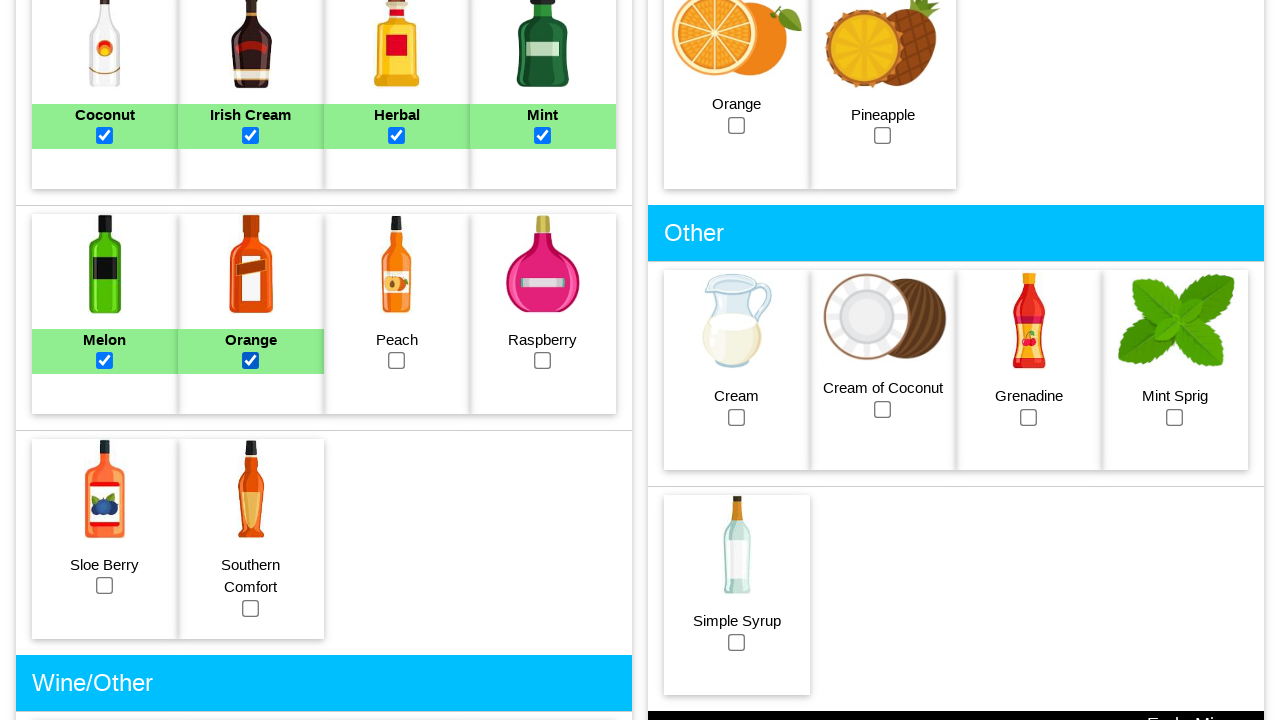

Selected peach liqueur ingredient at (397, 361) on #peach_checkbox
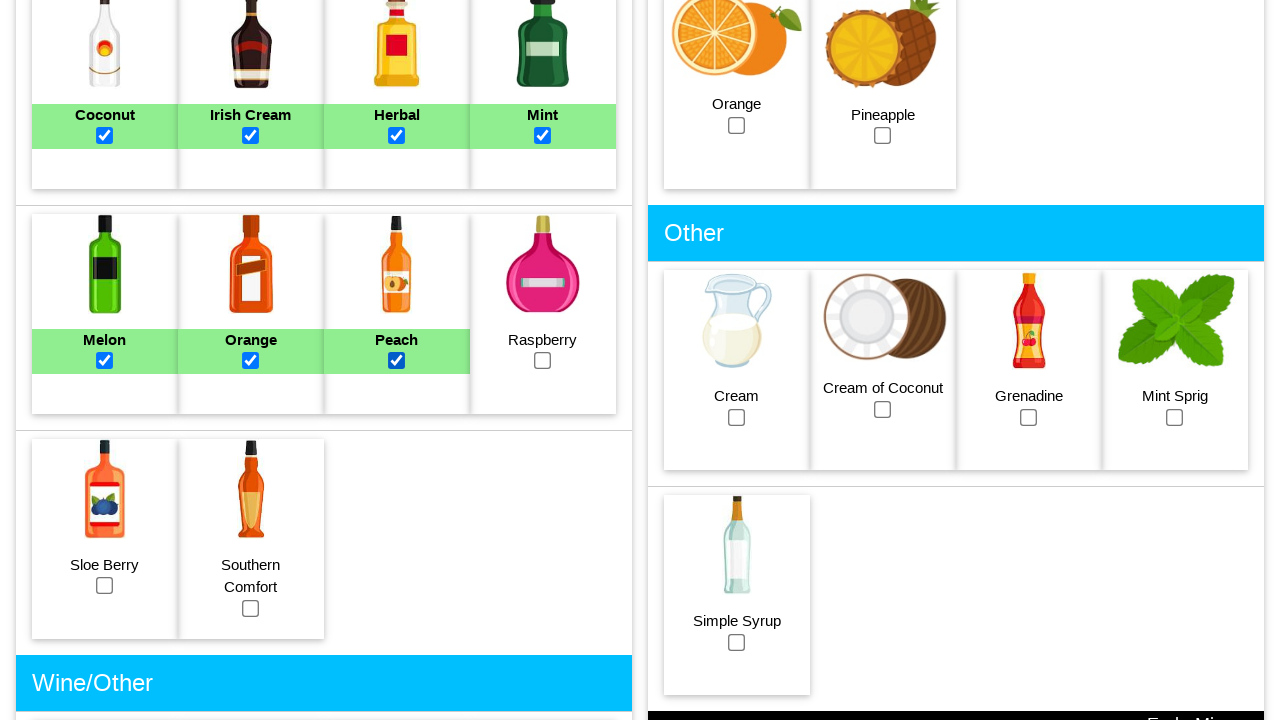

Selected raspberry liqueur ingredient at (543, 361) on #raspberryliqueur_checkbox
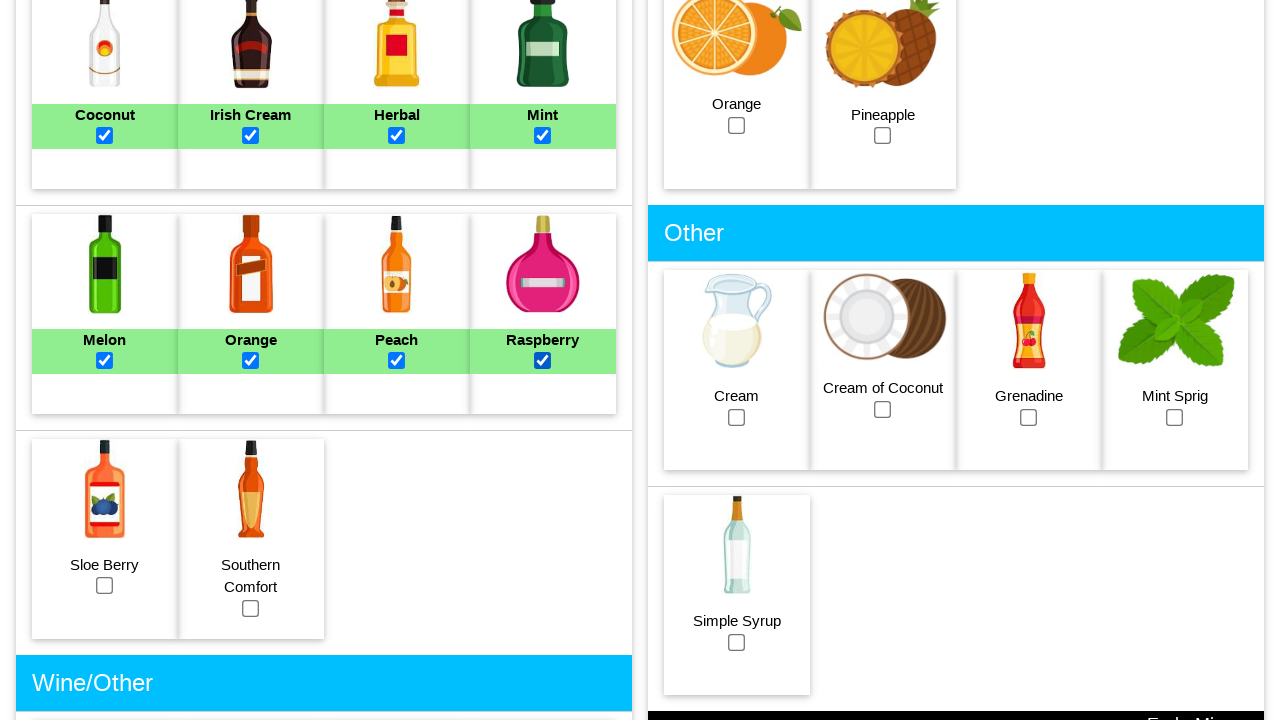

Selected sloe liqueur ingredient at (105, 586) on #sloeliqueur_checkbox
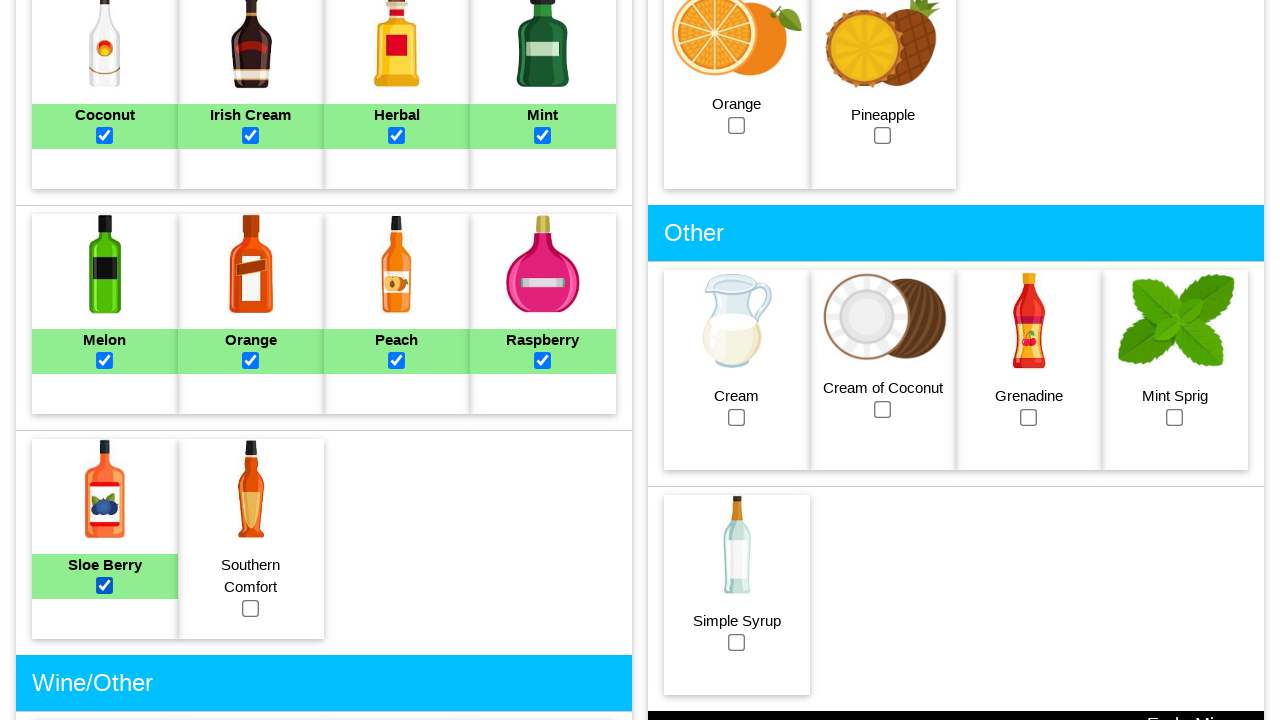

Selected Southern Comfort liqueur ingredient at (251, 608) on #soco_checkbox
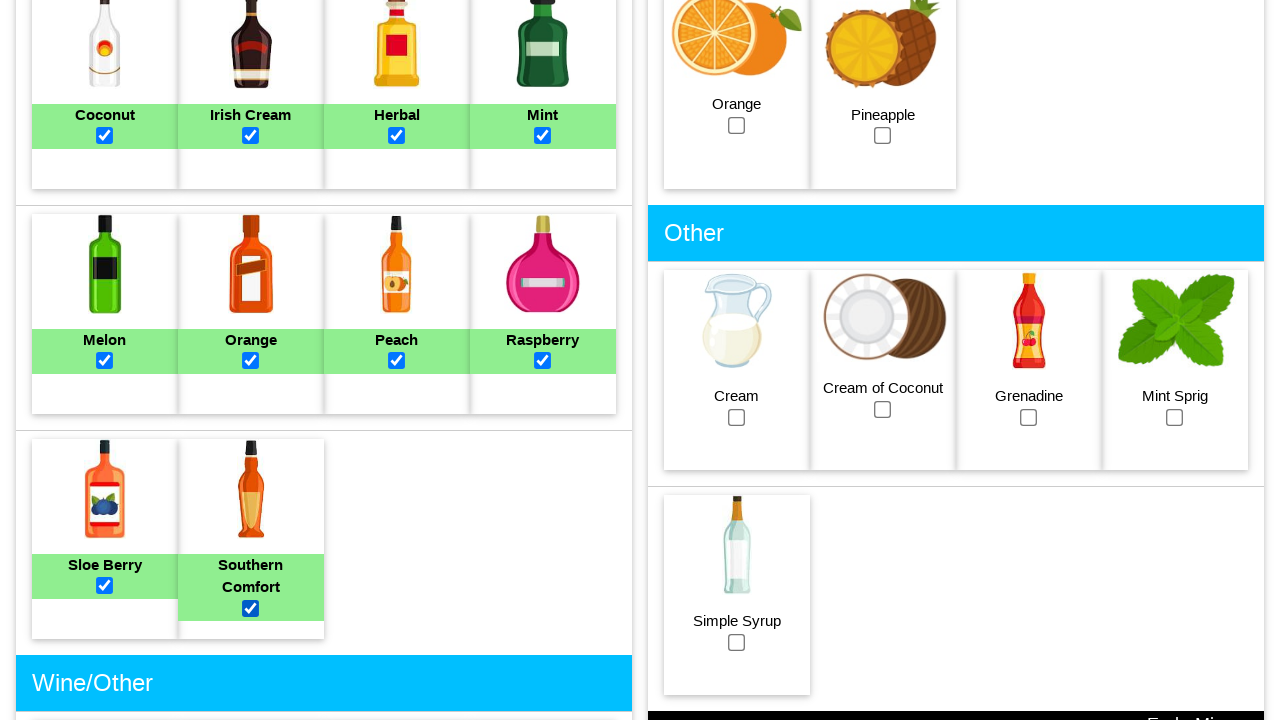

Selected bitters ingredient at (105, 360) on #bitters_checkbox
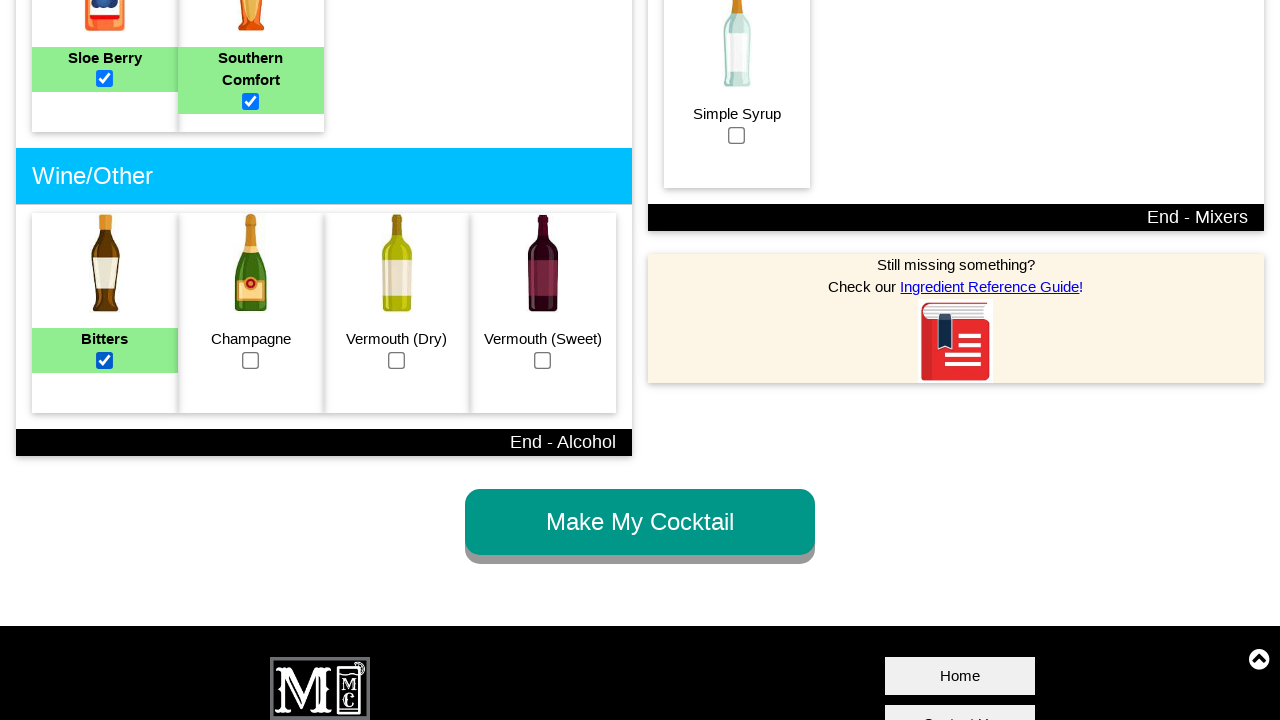

Selected champagne ingredient at (251, 360) on #champagne_checkbox
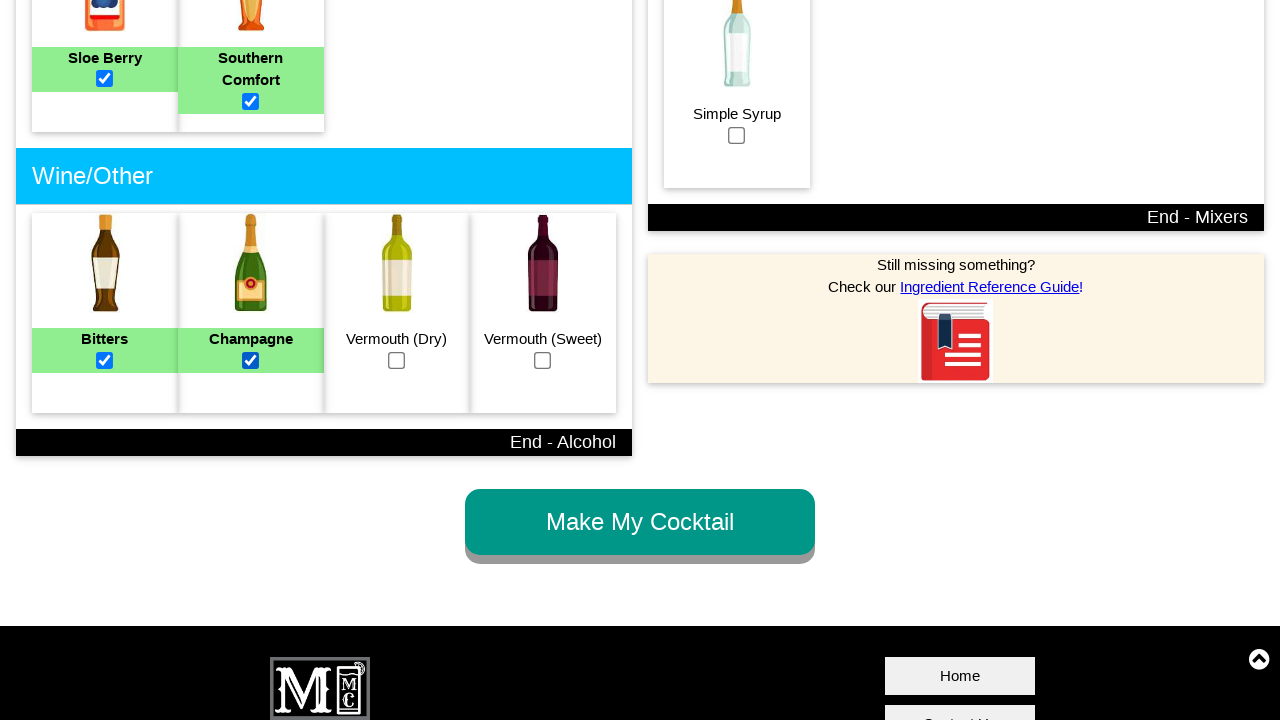

Selected dry vermouth ingredient at (397, 360) on #vermouthdry_checkbox
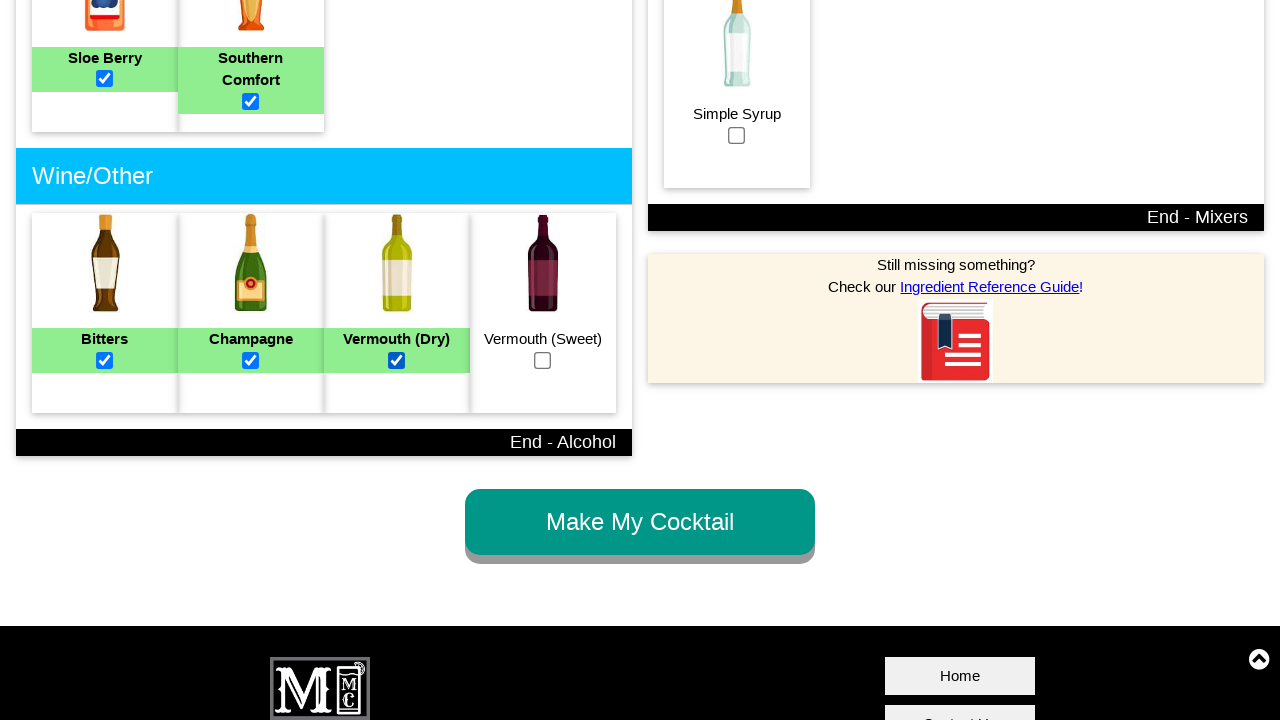

Selected sweet vermouth ingredient at (543, 360) on #vermouthsweet_checkbox
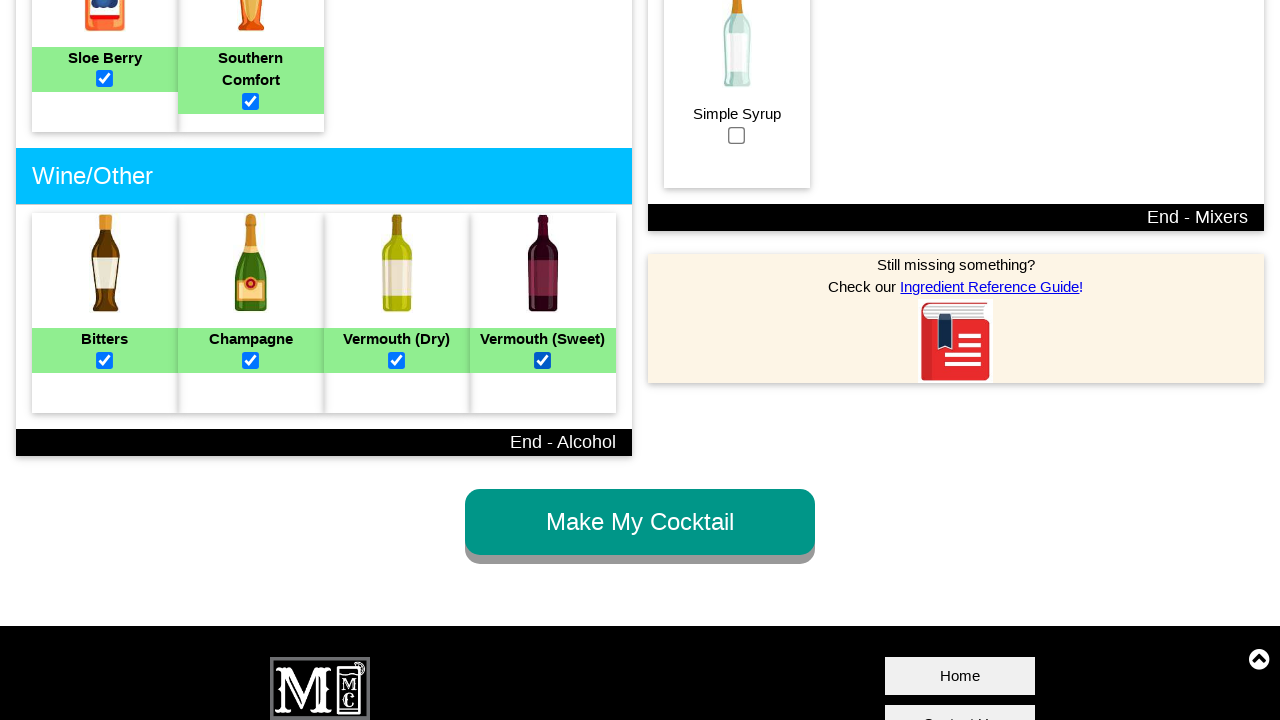

Selected cola mixer at (737, 360) on #cola_checkbox
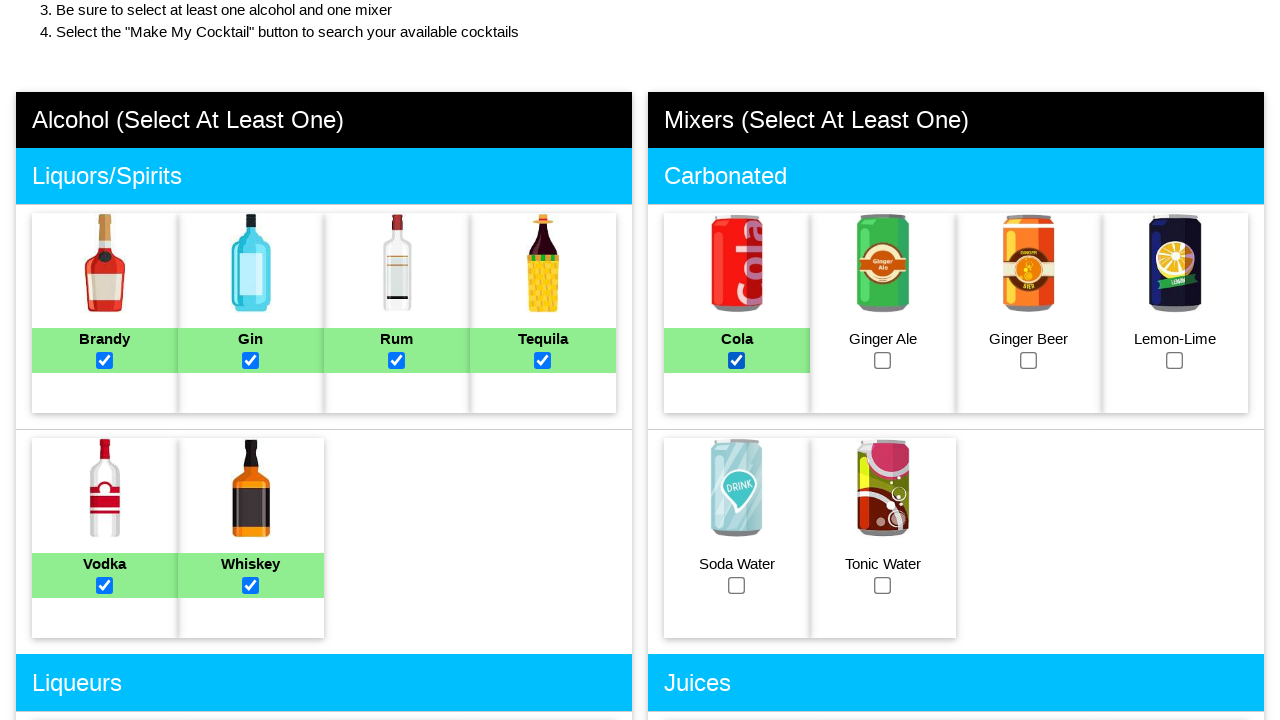

Selected ginger ale mixer at (883, 360) on #gingerale_checkbox
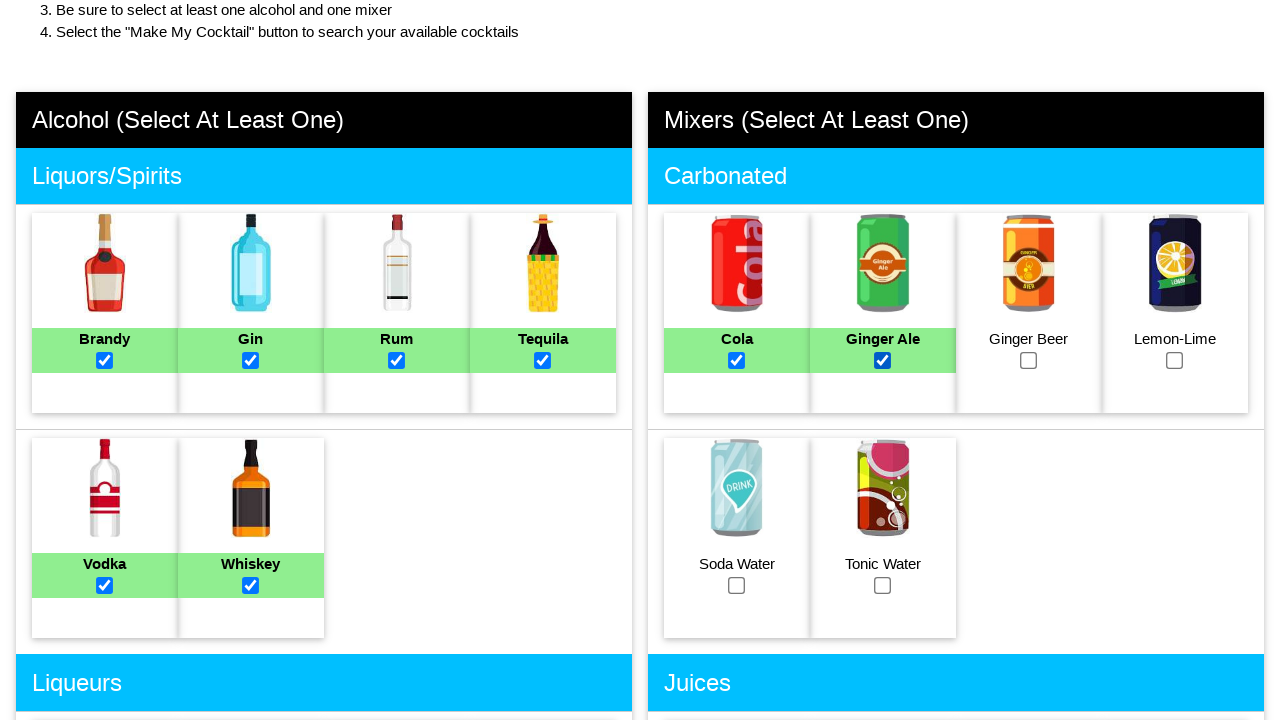

Selected ginger beer mixer at (1029, 360) on #gingerbeer_checkbox
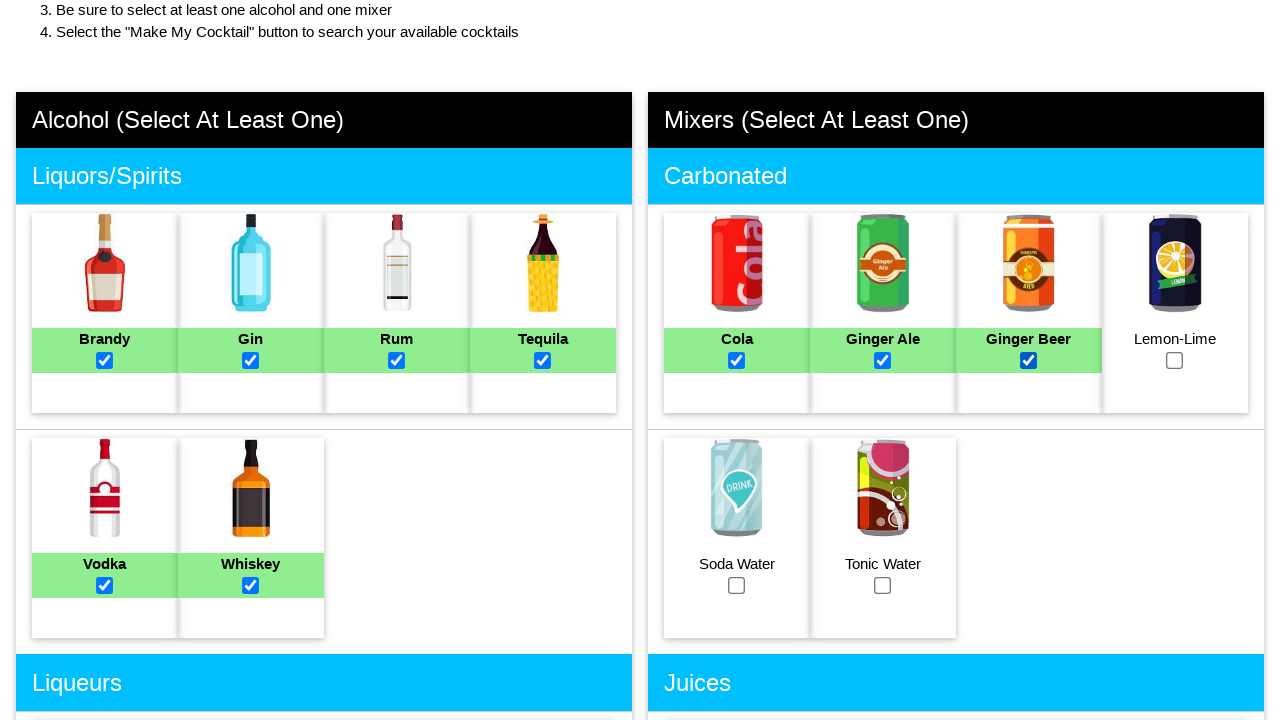

Selected lemon-lime mixer at (1175, 360) on #lemonlime_checkbox
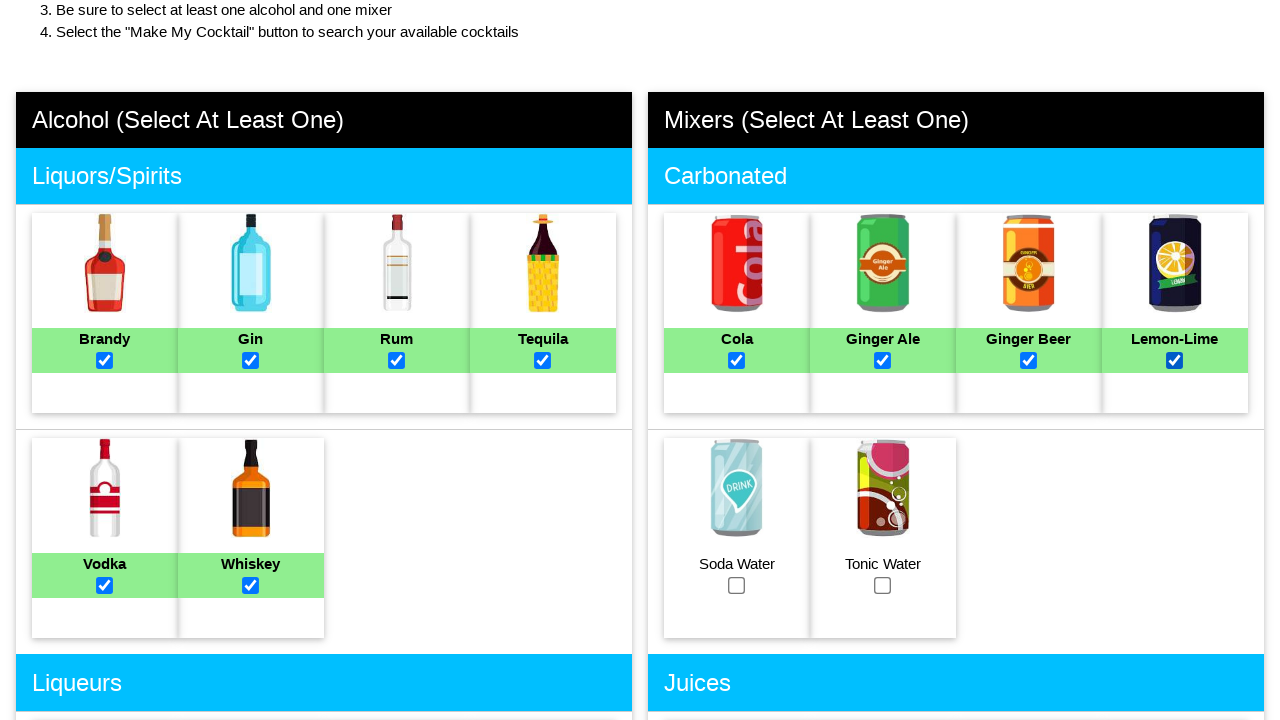

Selected soda water mixer at (737, 585) on #sodawater_checkbox
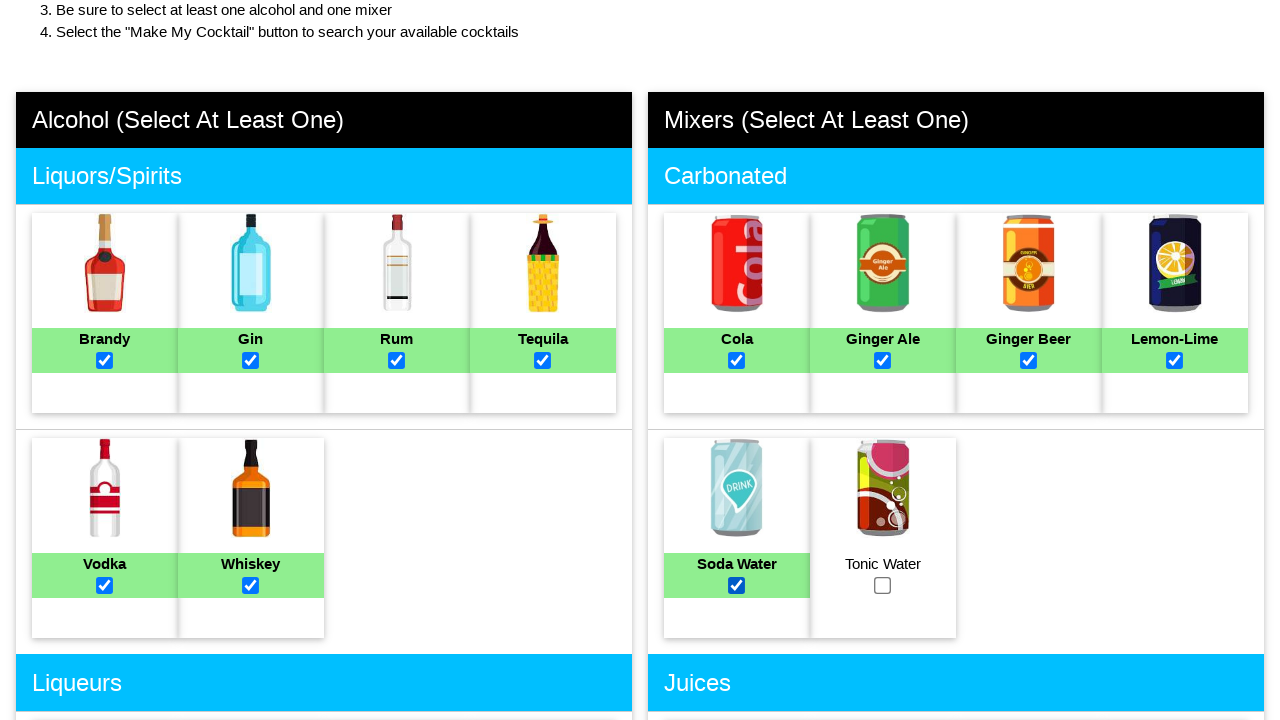

Selected tonic water mixer at (883, 585) on #tonicwater_checkbox
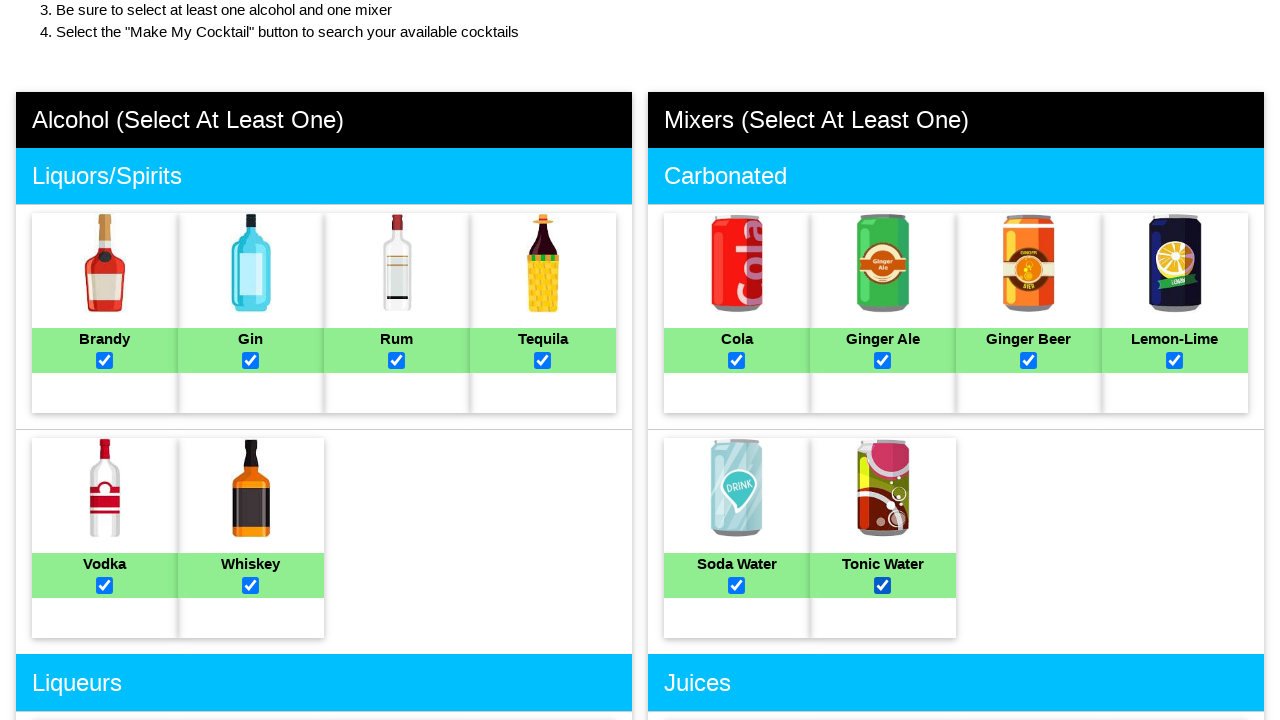

Selected cranberry juice ingredient at (737, 361) on #cranberryjuice_checkbox
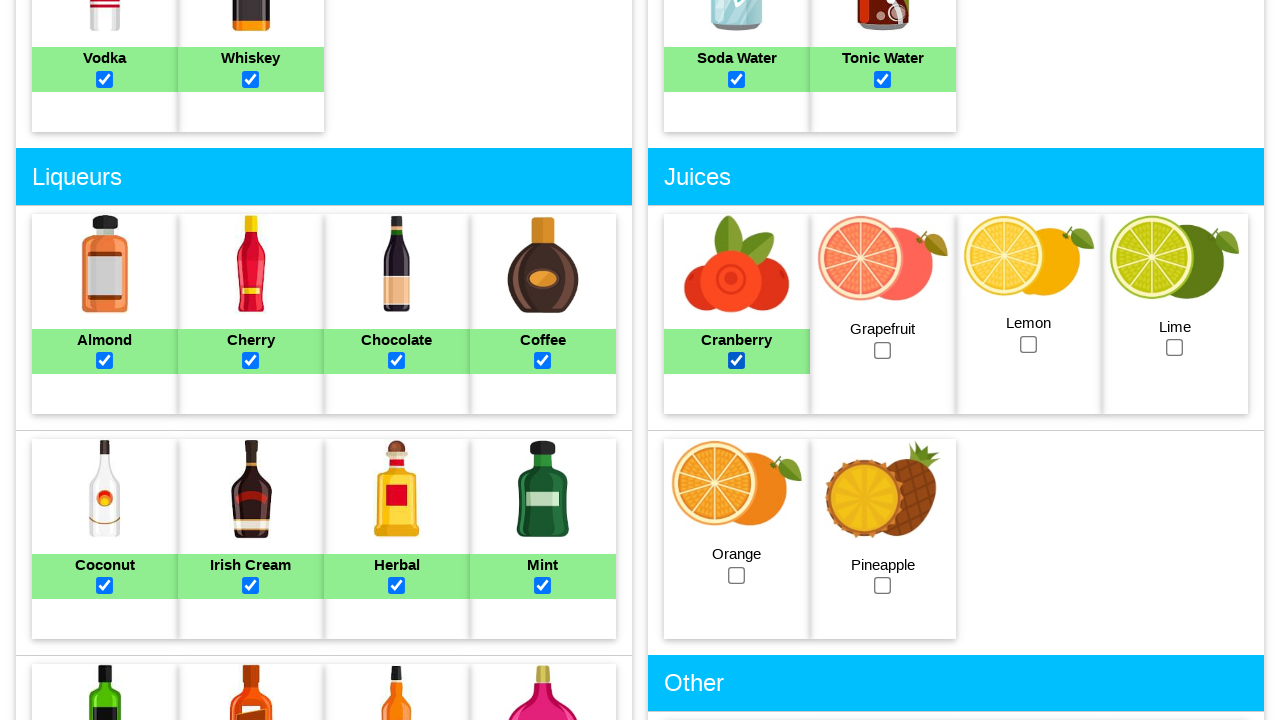

Selected grapefruit juice ingredient at (883, 350) on #grapefruitjuice_checkbox
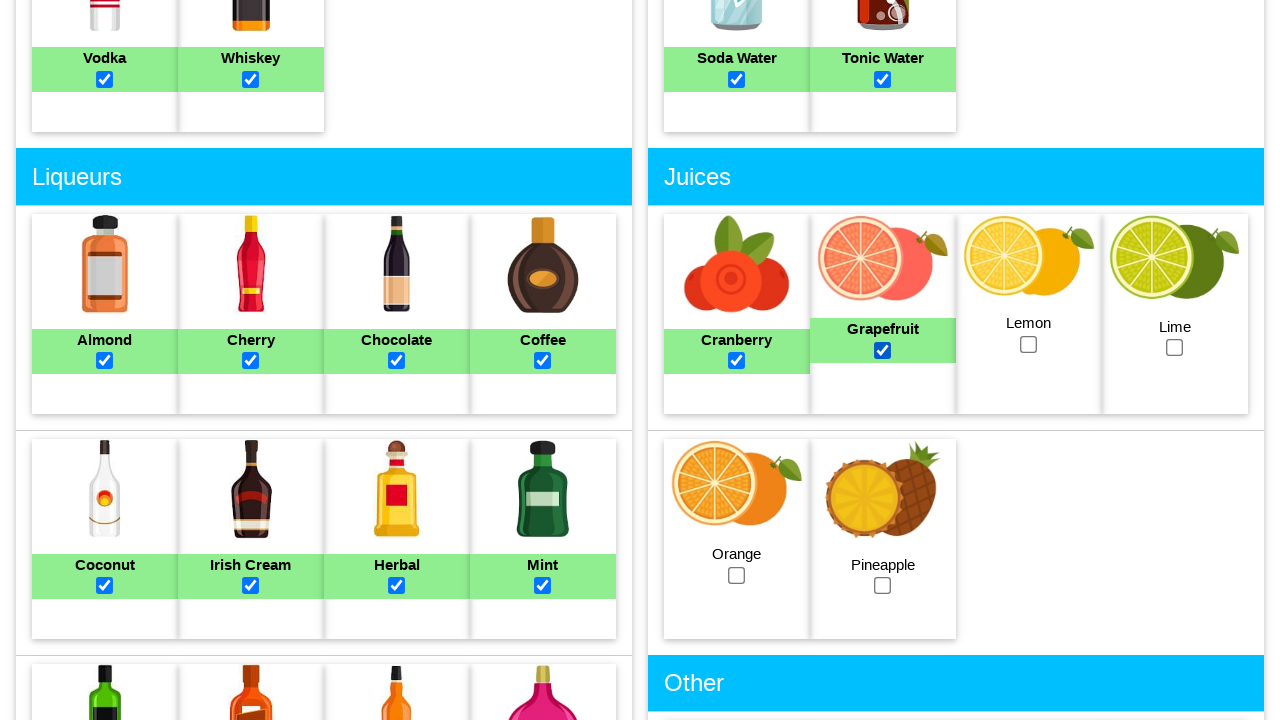

Selected lemon juice ingredient at (1029, 344) on #lemonjuice_checkbox
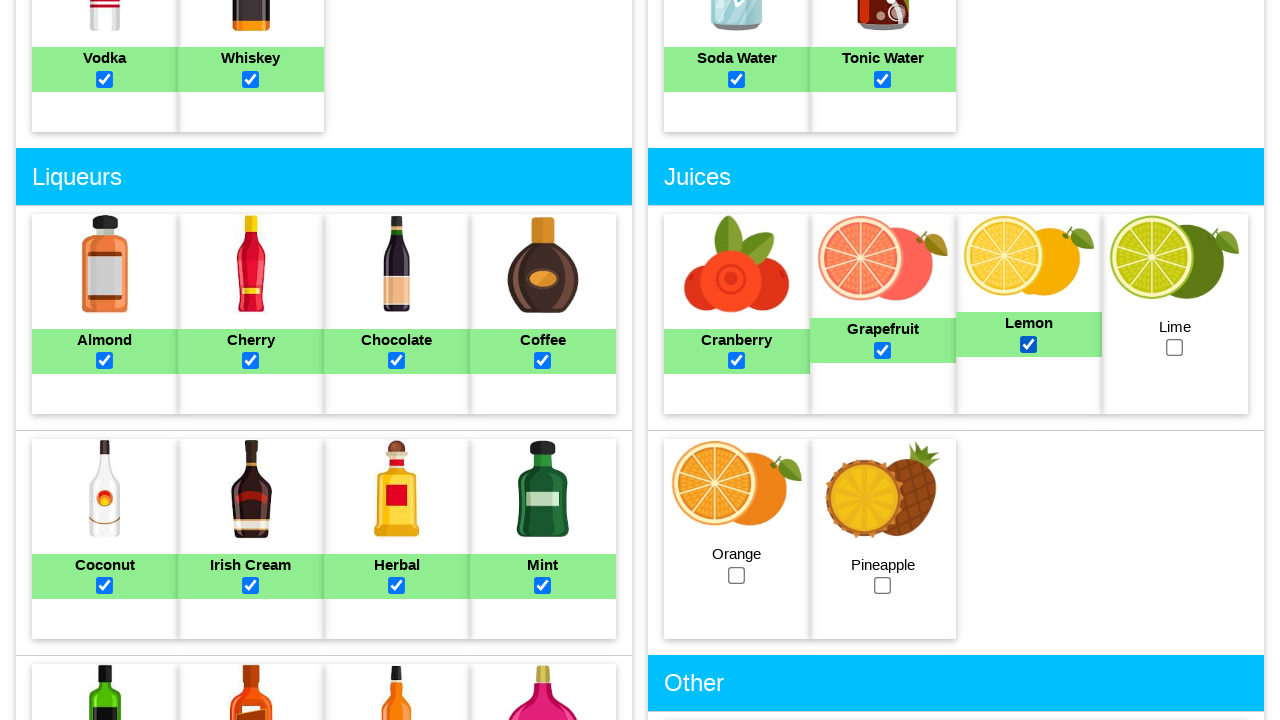

Selected lime juice ingredient at (1175, 348) on #limejuice_checkbox
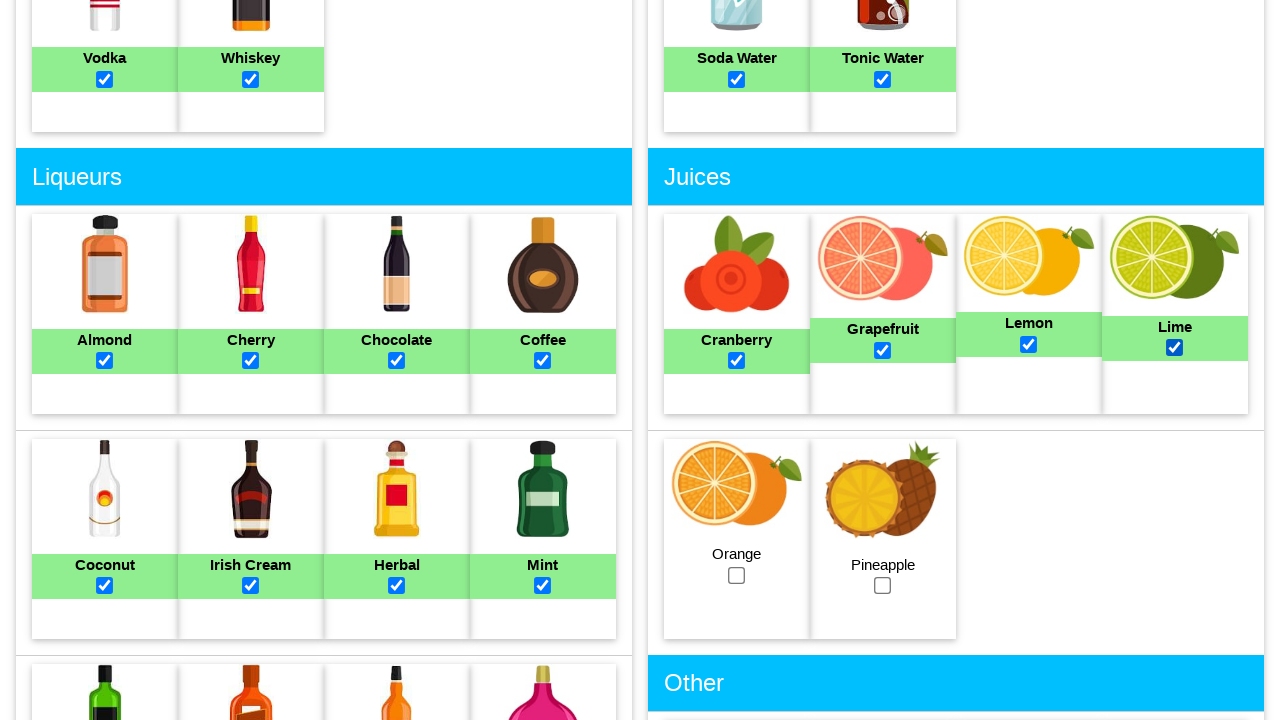

Selected orange juice ingredient at (737, 575) on #orangejuice_checkbox
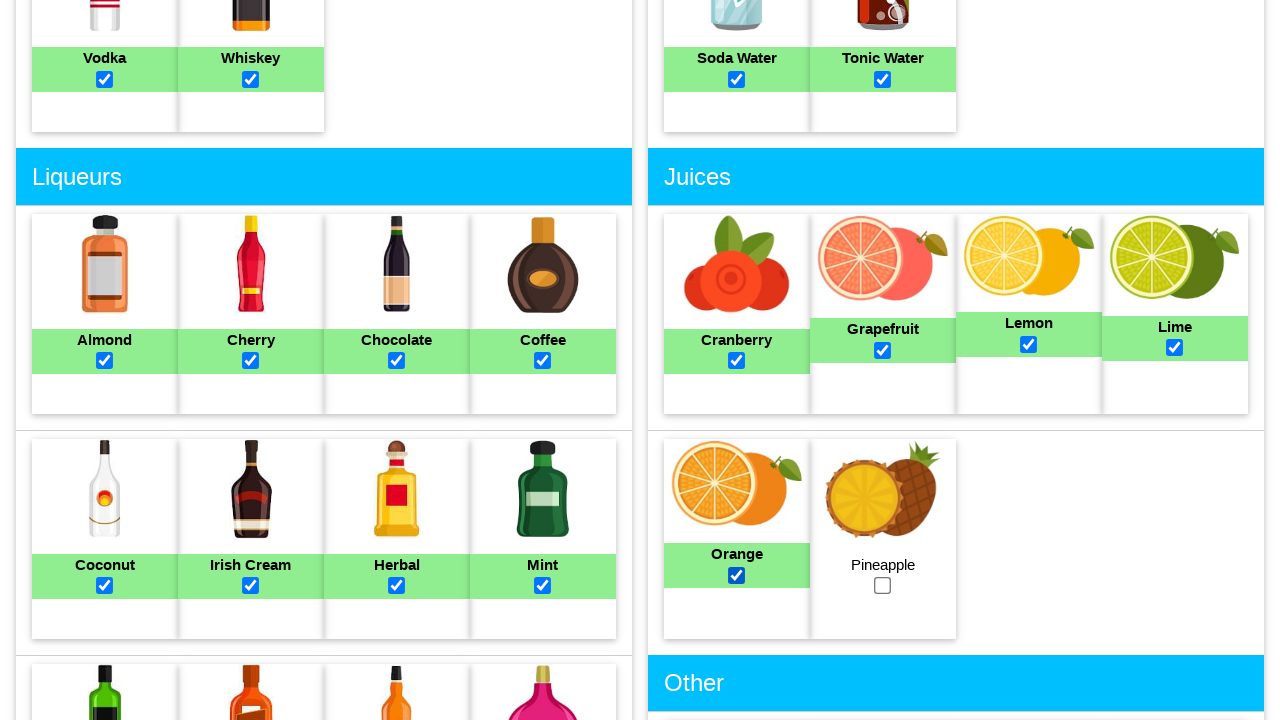

Selected pineapple juice ingredient at (883, 586) on #pineapplejuice_checkbox
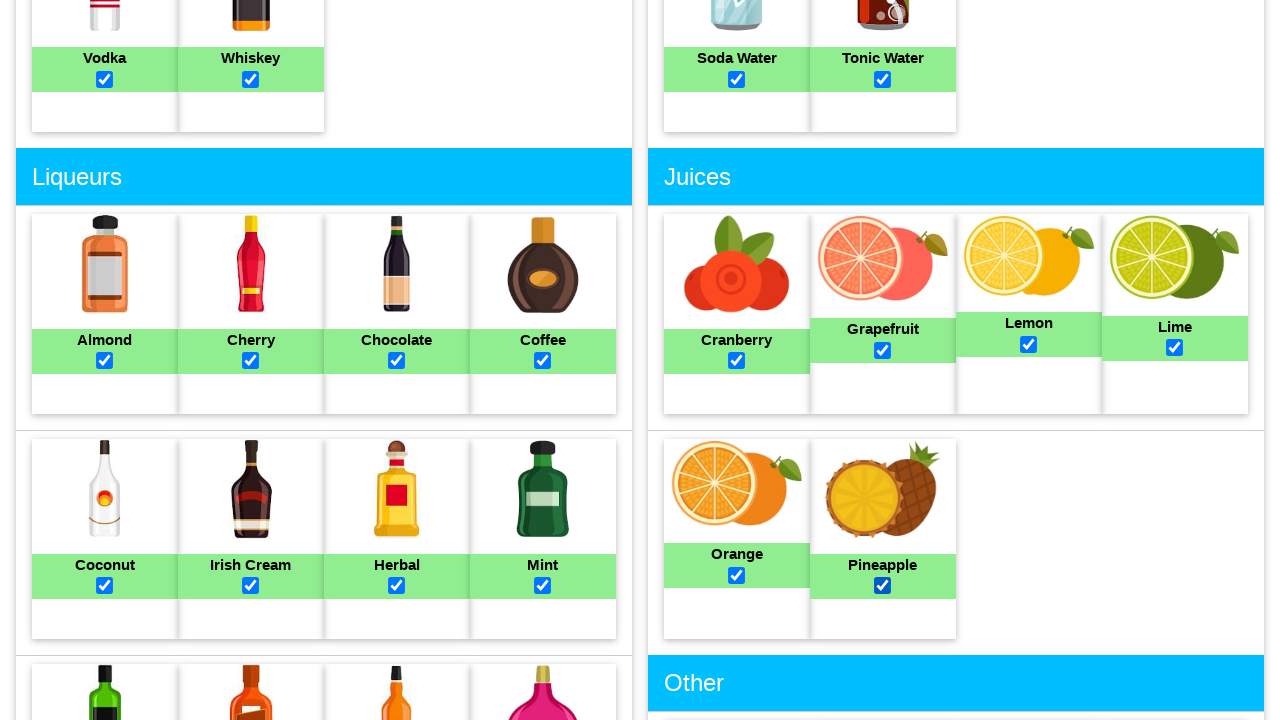

Selected cream ingredient at (737, 360) on #cream_checkbox
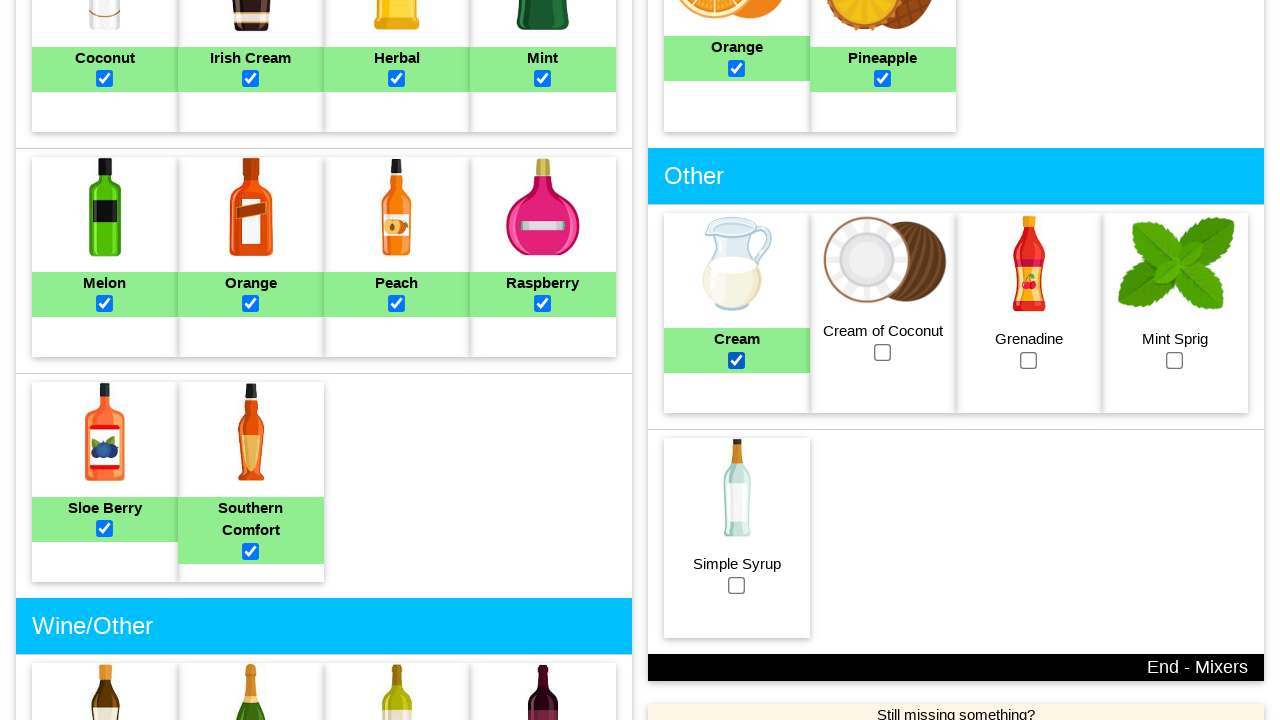

Selected cream of coconut ingredient at (883, 352) on #creamofcoconut_checkbox
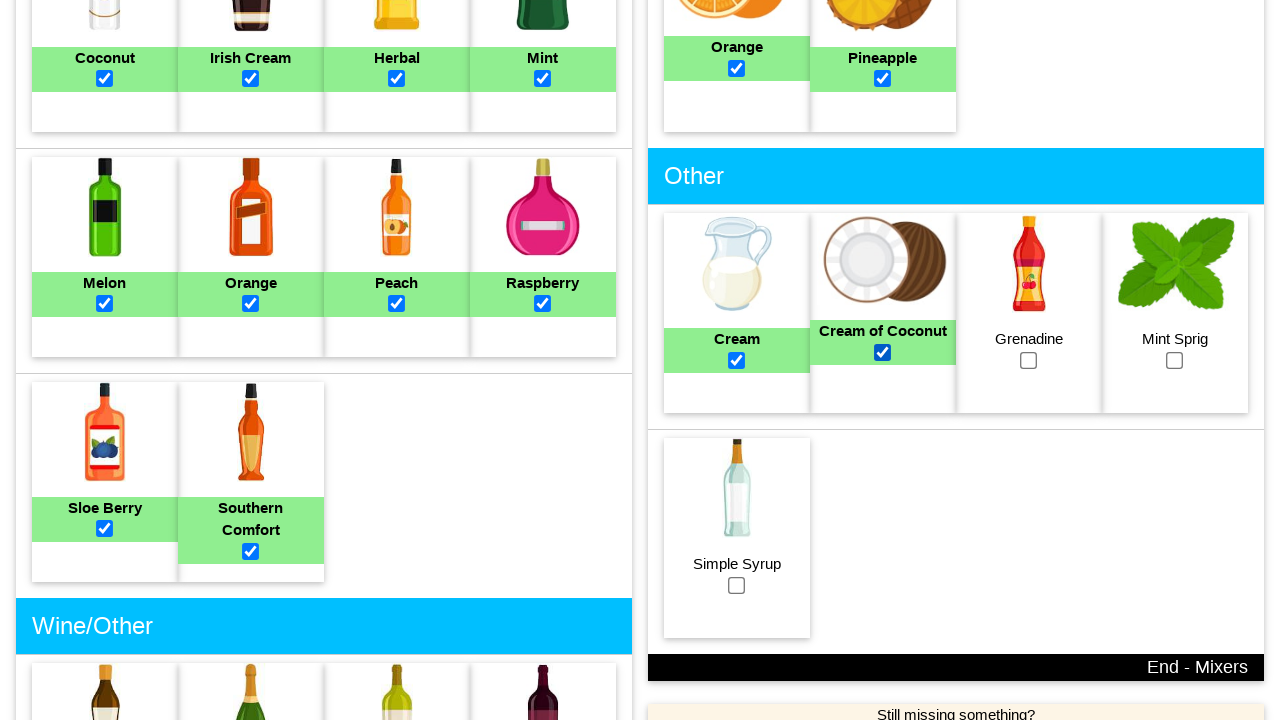

Selected grenadine ingredient at (1029, 360) on #grenadine_checkbox
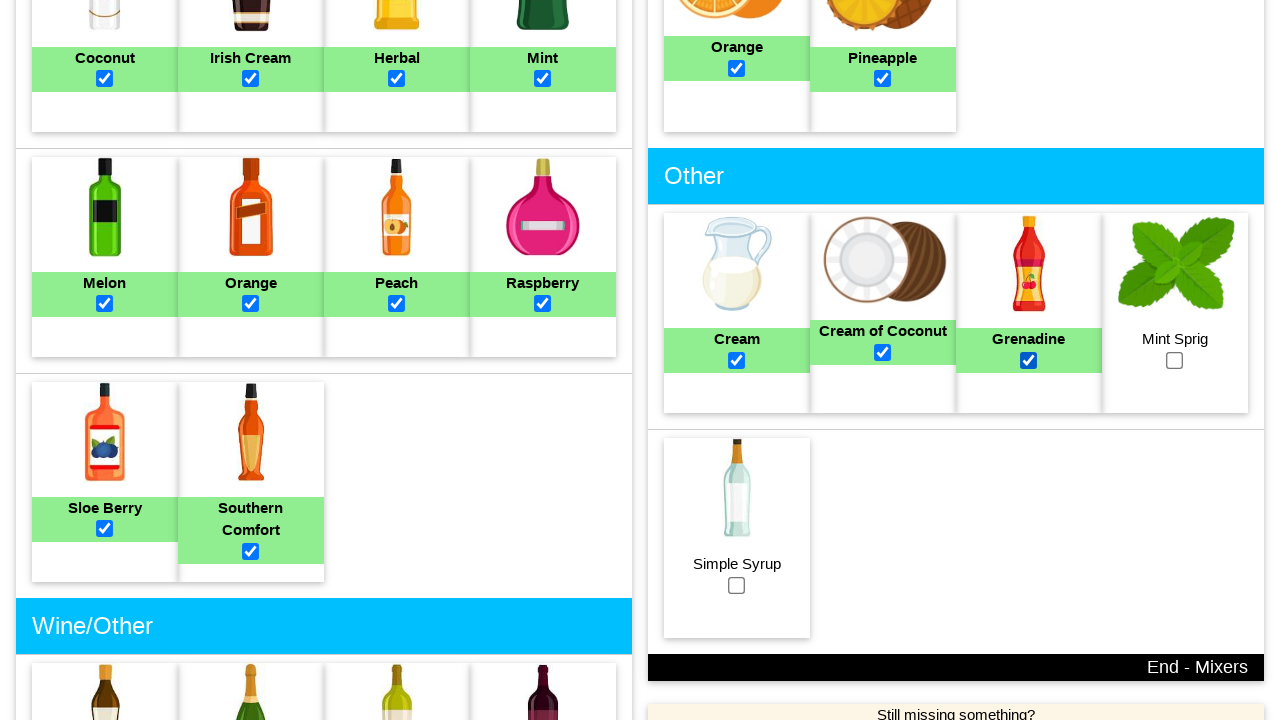

Selected mint sprig ingredient at (1175, 360) on #mintsprig_checkbox
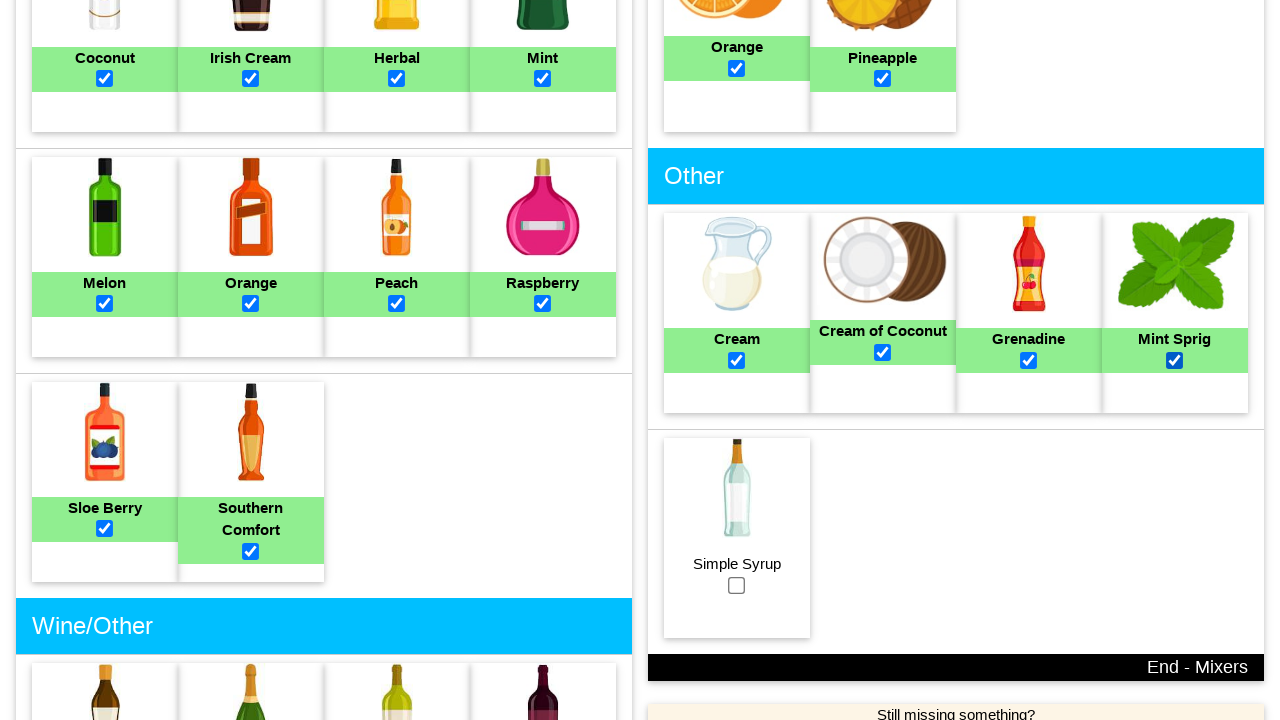

Selected simple syrup ingredient at (737, 585) on #simplesyrup_checkbox
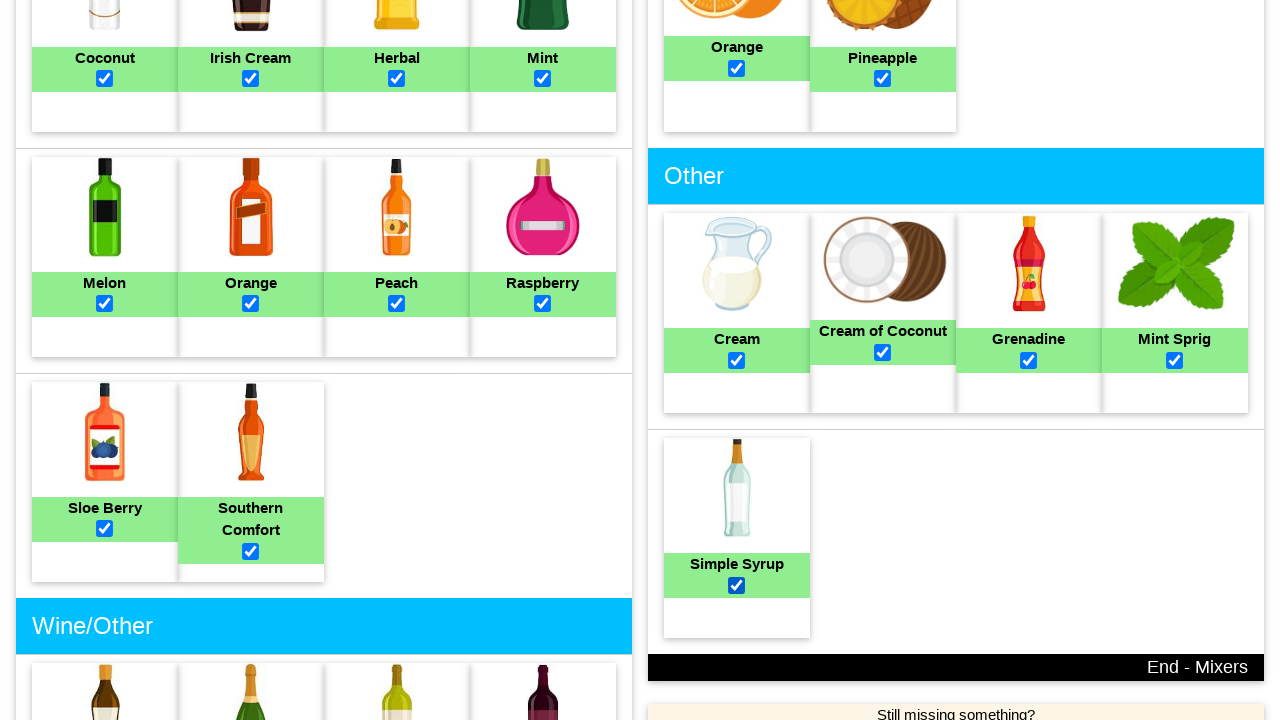

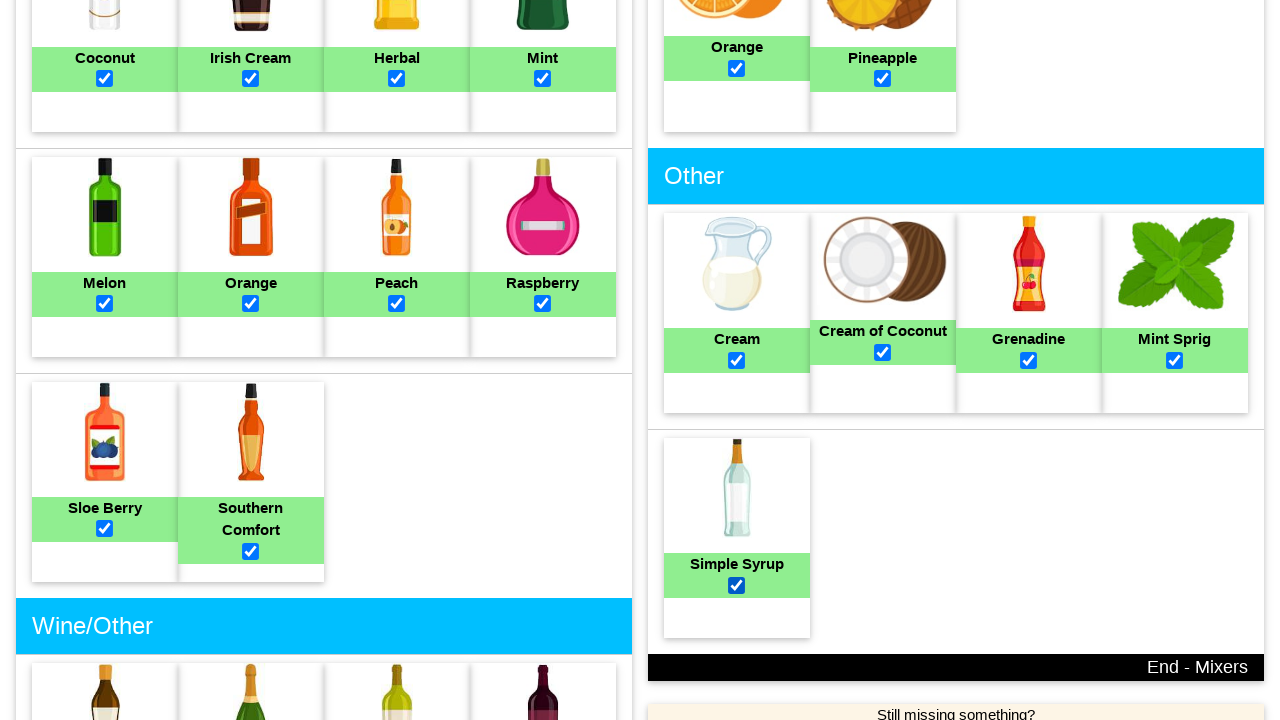